Plays the "1 to 50" clicking game by finding and clicking numbers in sequential order from 1 to 50 on a grid

Starting URL: http://zzzscore.com/1to50/en

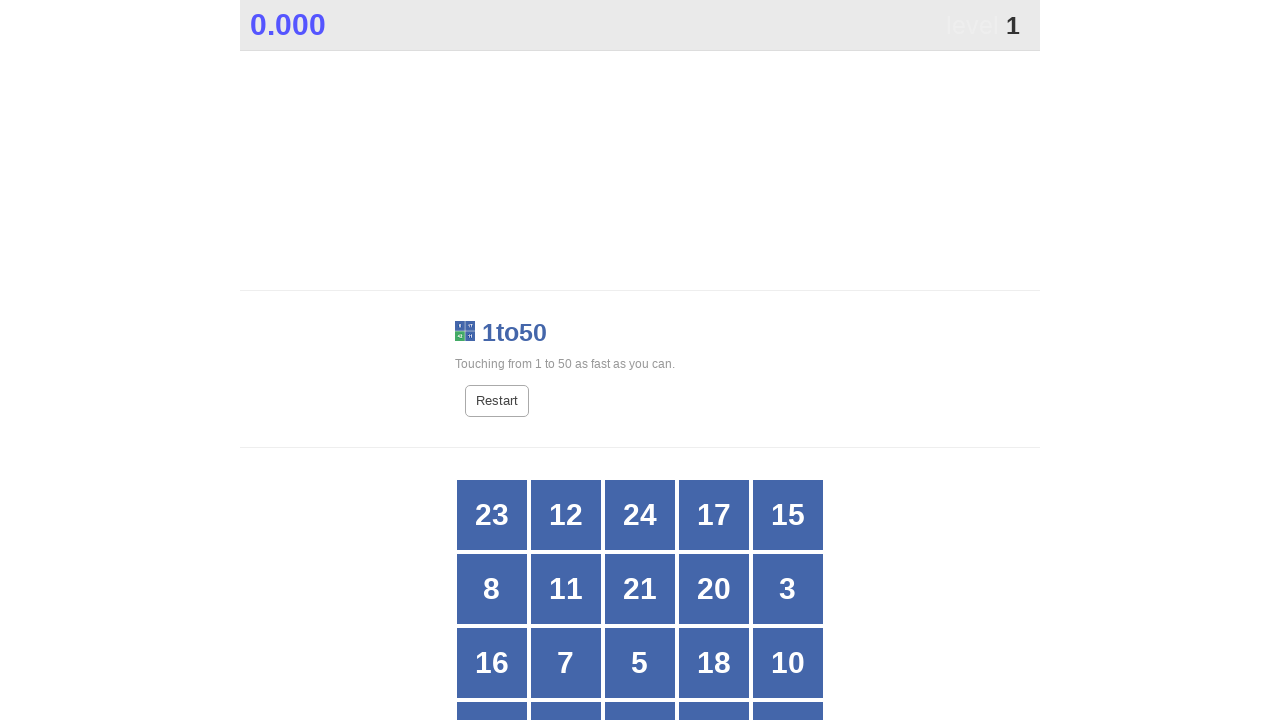

Grid loaded successfully
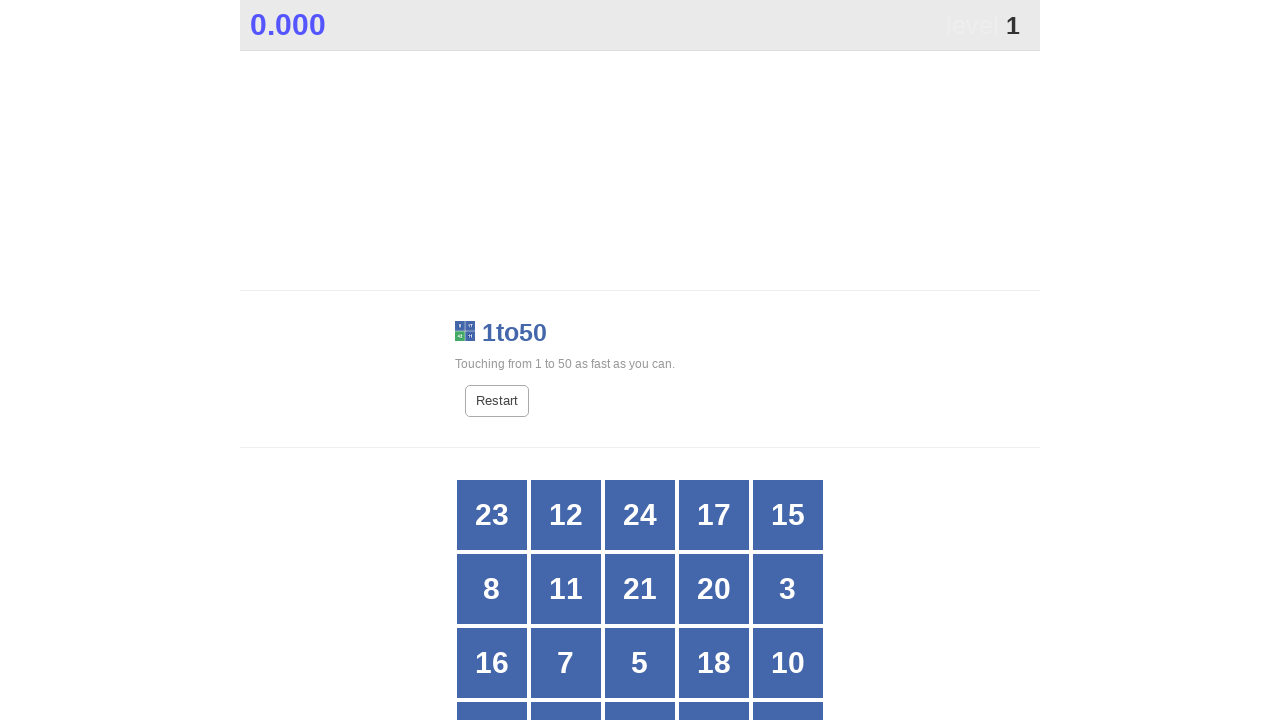

Clicked on number 1 at (640, 671) on //*[@id="grid"]/div[18]/span
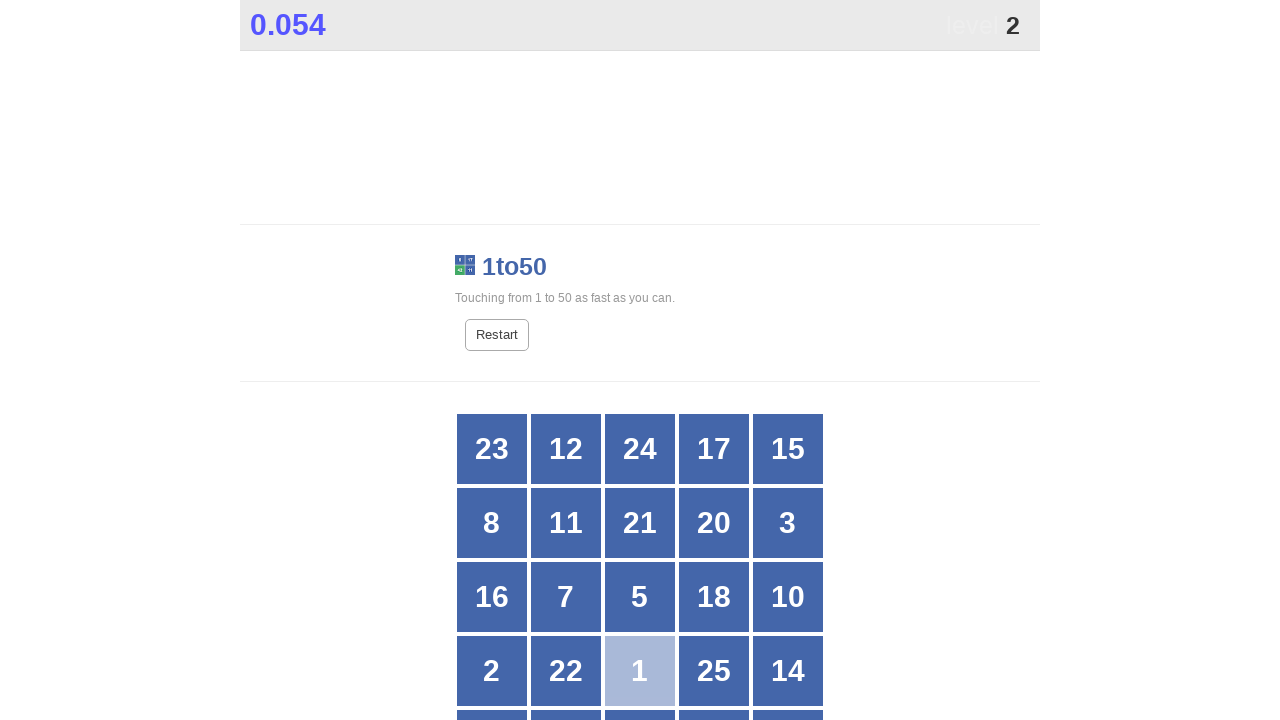

Clicked on number 2 at (492, 671) on //*[@id="grid"]/div[16]/span
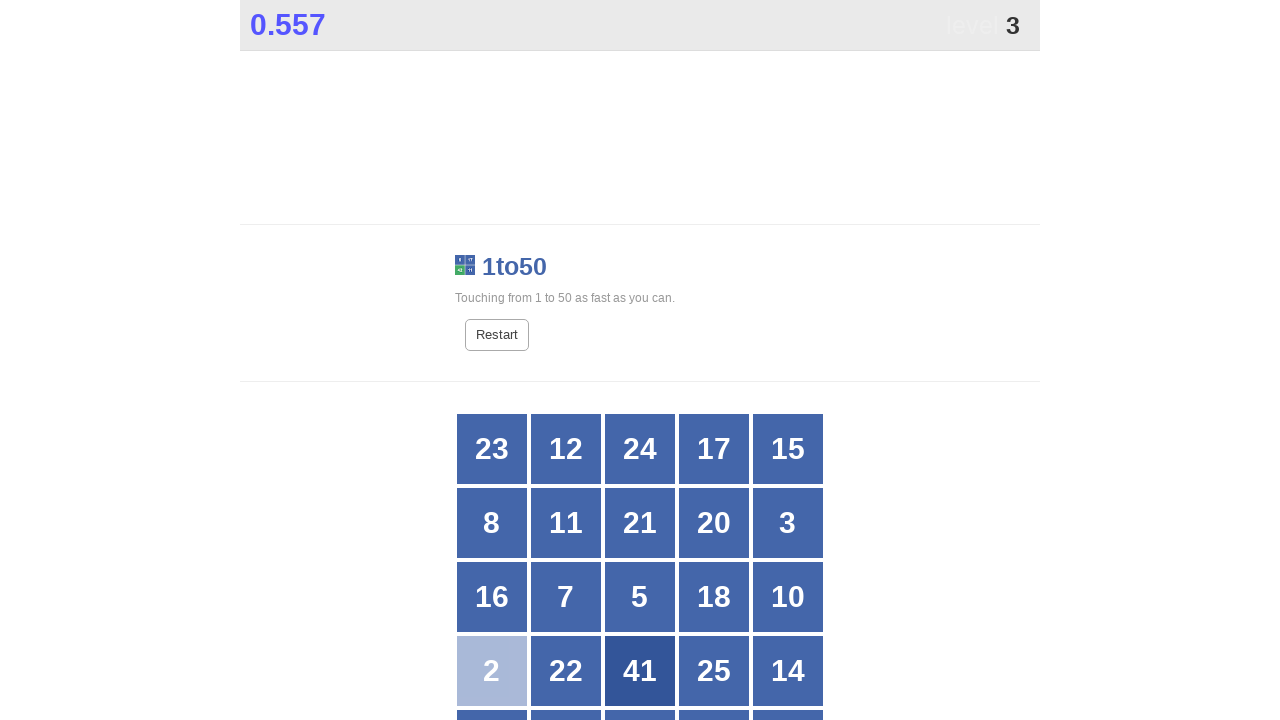

Clicked on number 3 at (776, 523) on //*[@id="grid"]/div[10]/span
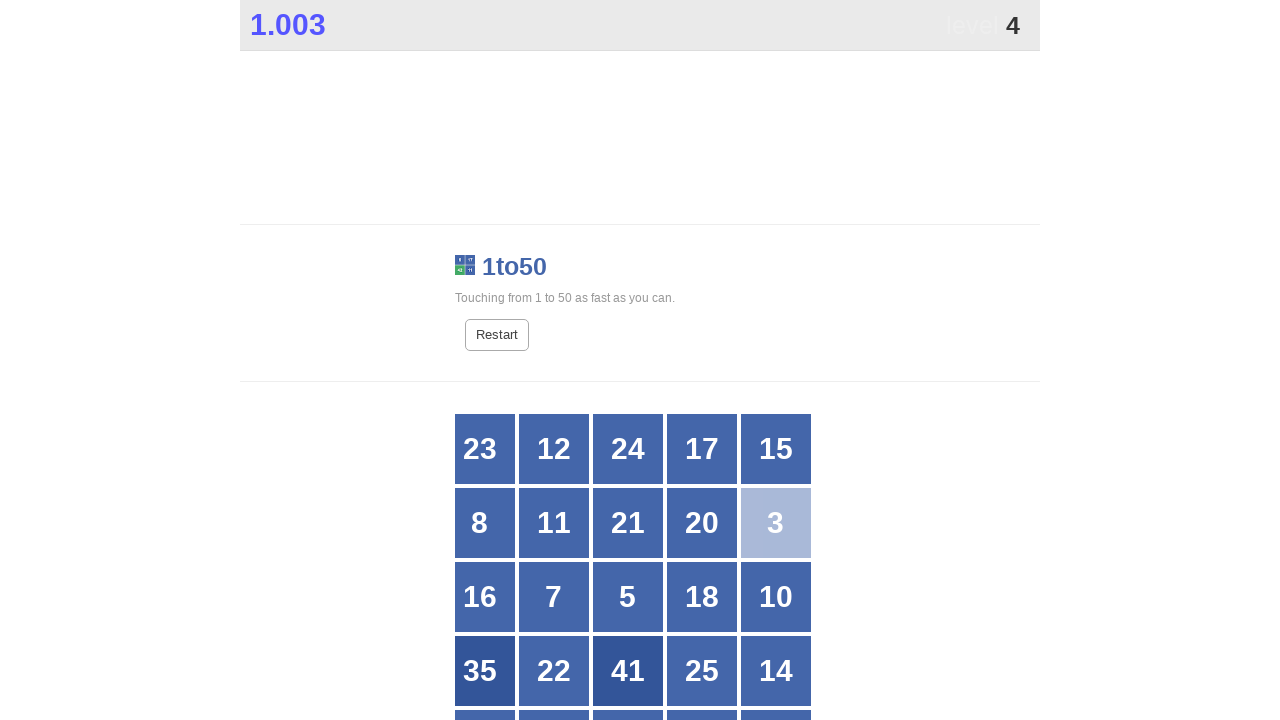

Clicked on number 4 at (776, 671) on //*[@id="grid"]/div[25]/span
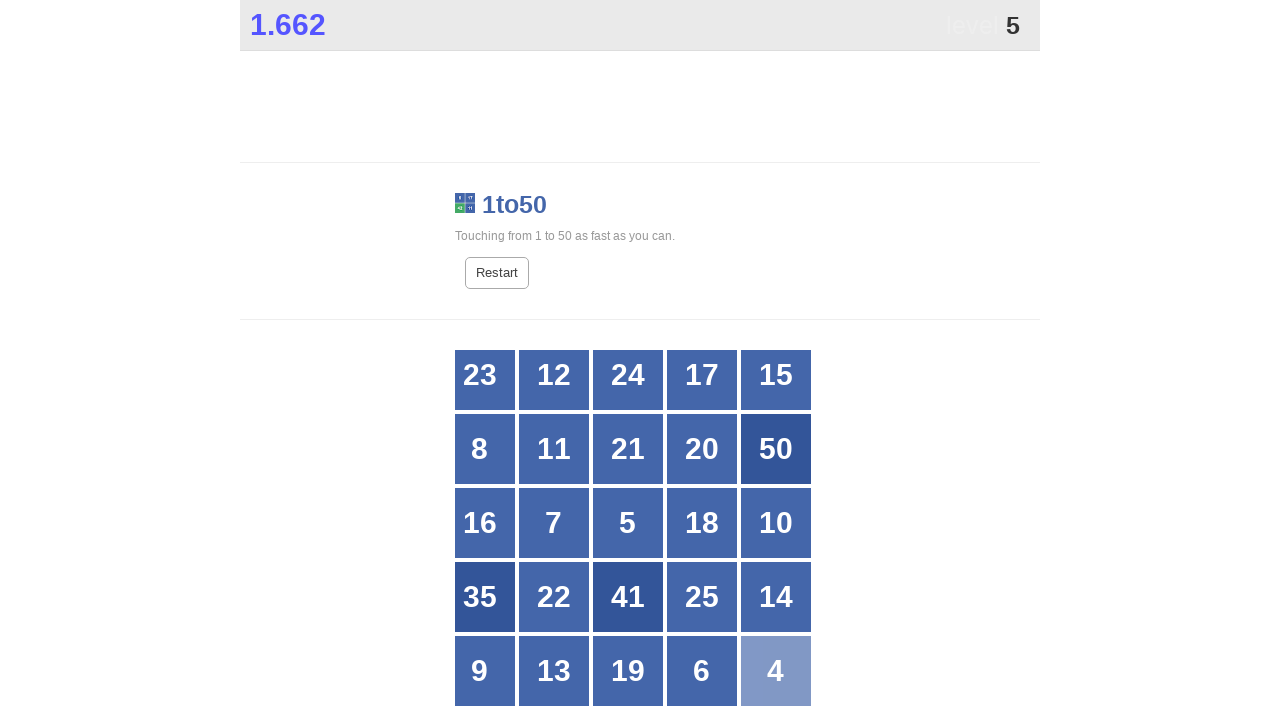

Clicked on number 5 at (628, 523) on //*[@id="grid"]/div[13]/span
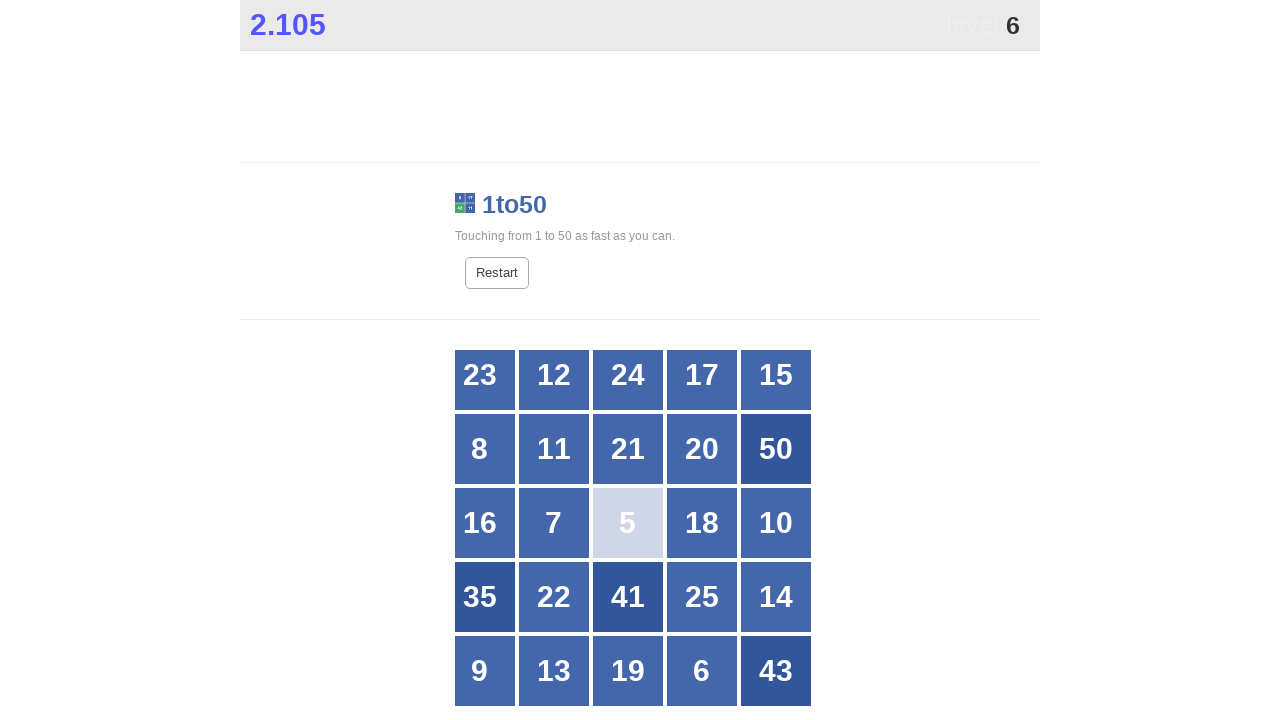

Clicked on number 6 at (702, 671) on //*[@id="grid"]/div[24]/span
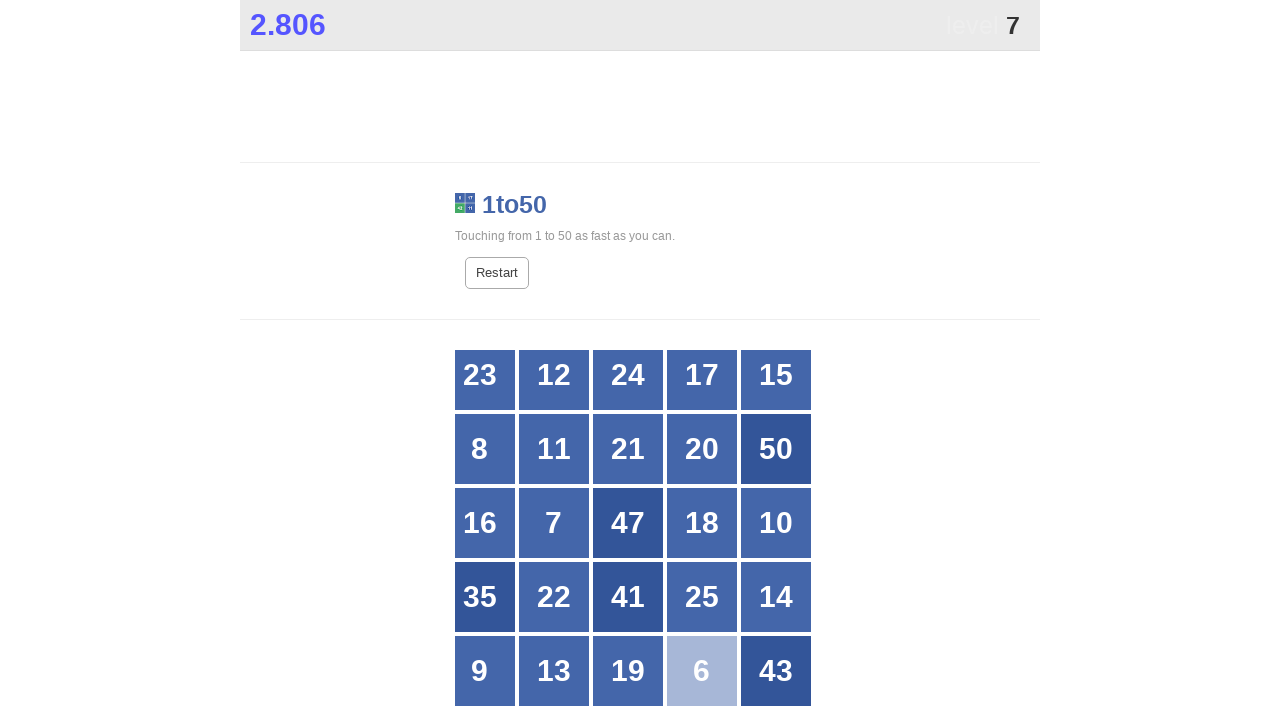

Clicked on number 7 at (554, 523) on //*[@id="grid"]/div[12]/span
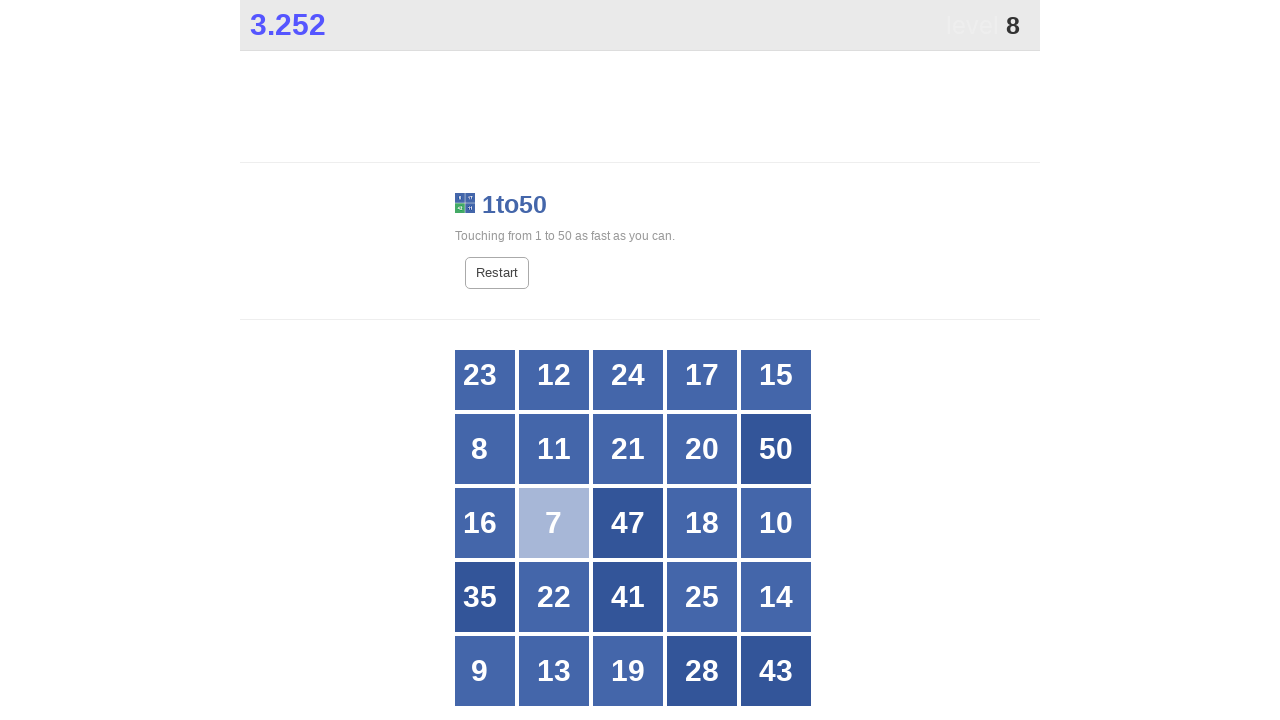

Clicked on number 8 at (492, 449) on //*[@id="grid"]/div[6]/span
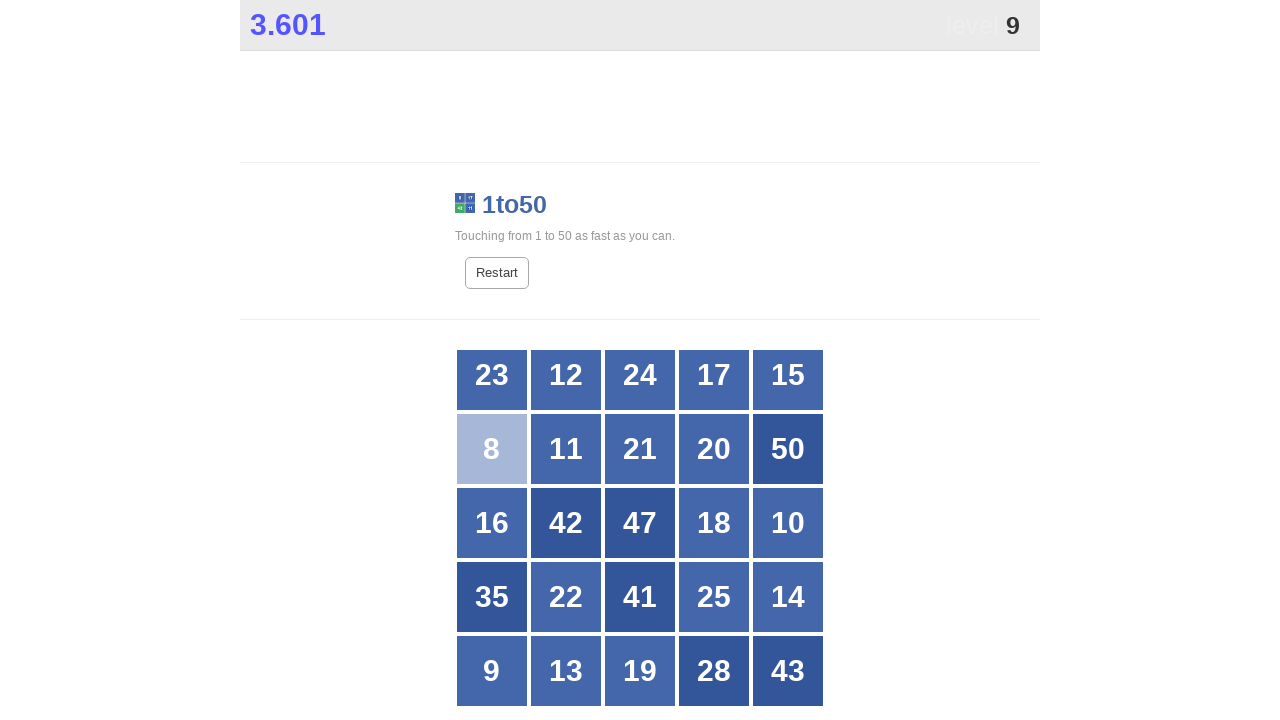

Clicked on number 9 at (492, 671) on //*[@id="grid"]/div[21]/span
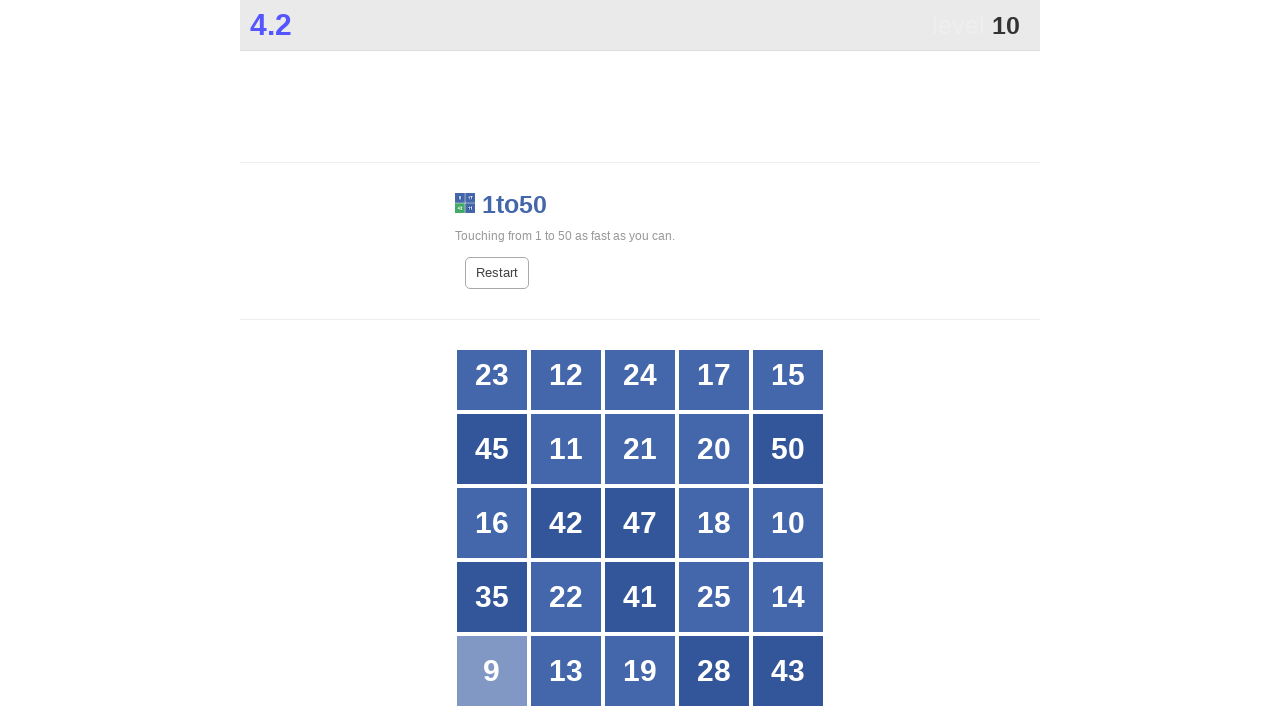

Clicked on number 10 at (776, 523) on //*[@id="grid"]/div[15]/span
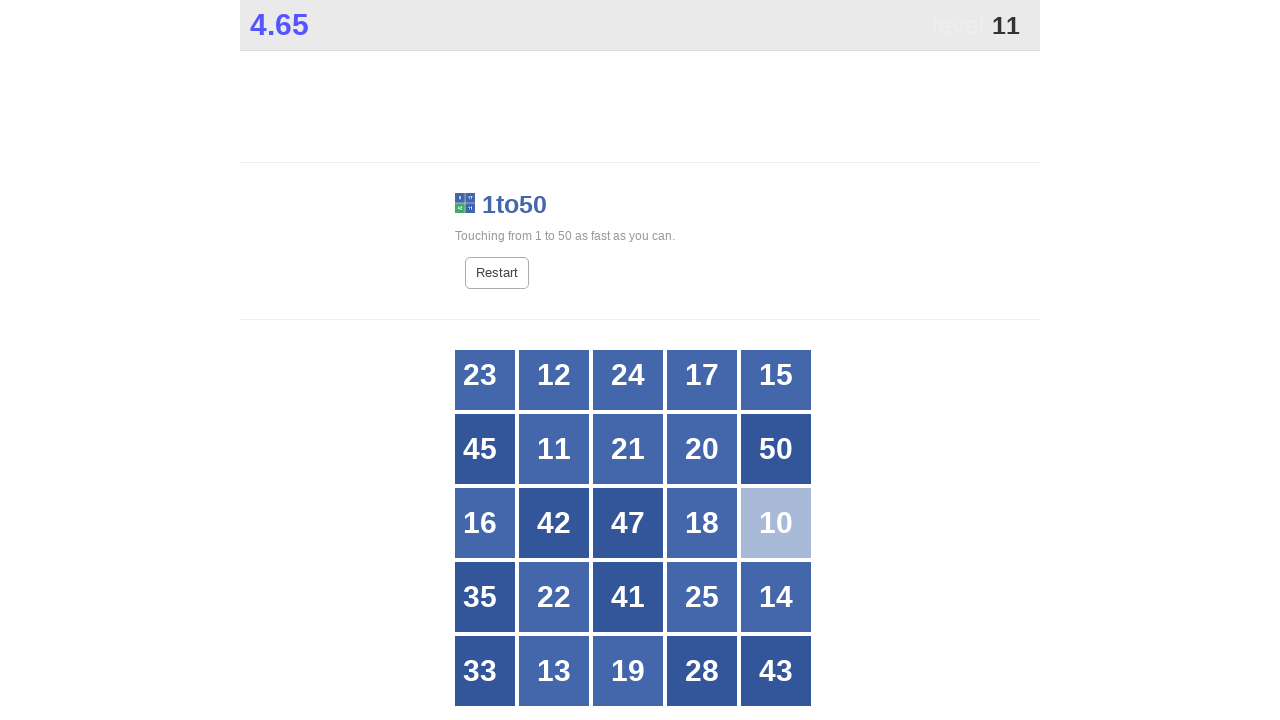

Clicked on number 11 at (554, 449) on //*[@id="grid"]/div[7]/span
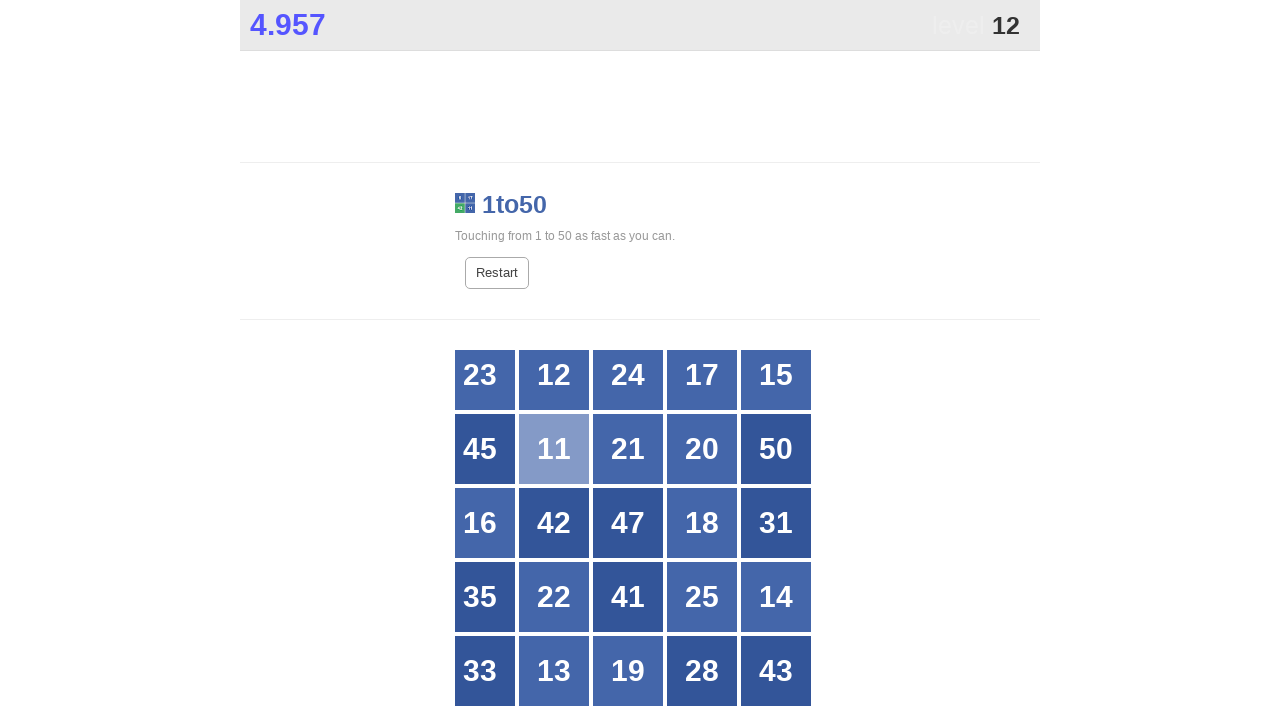

Clicked on number 12 at (554, 387) on //*[@id="grid"]/div[2]/span
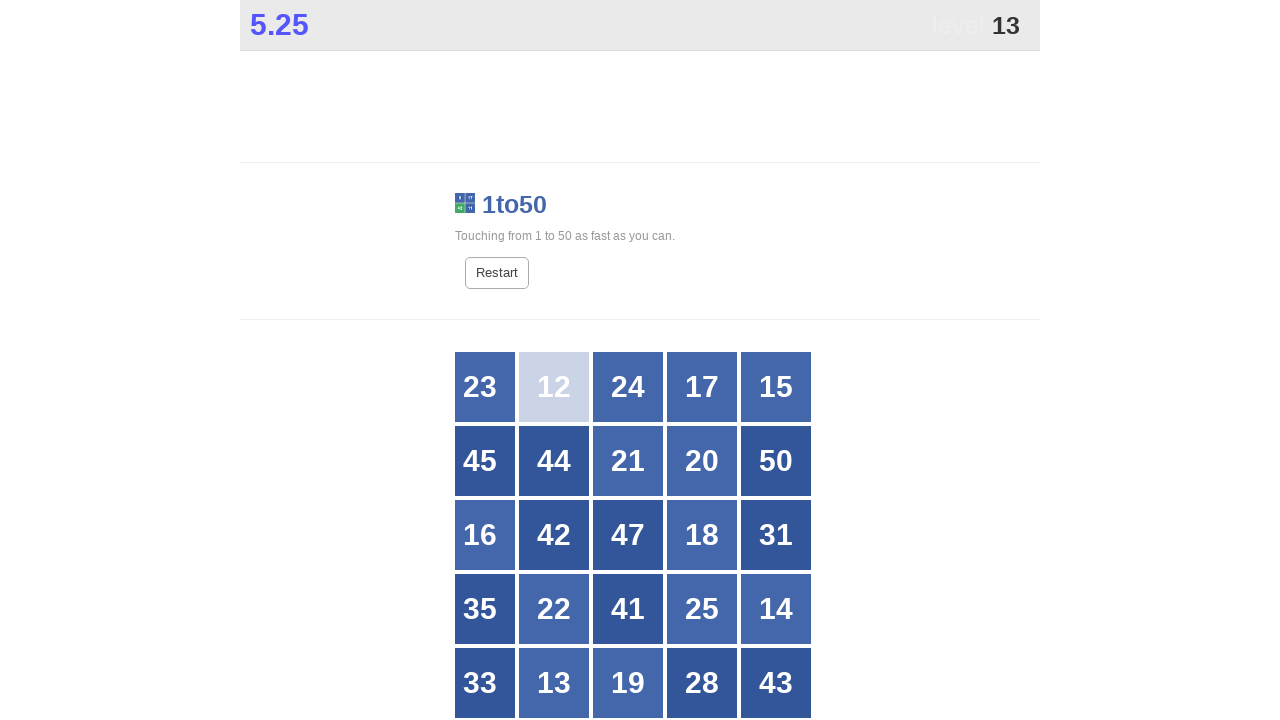

Clicked on number 13 at (554, 671) on //*[@id="grid"]/div[22]/span
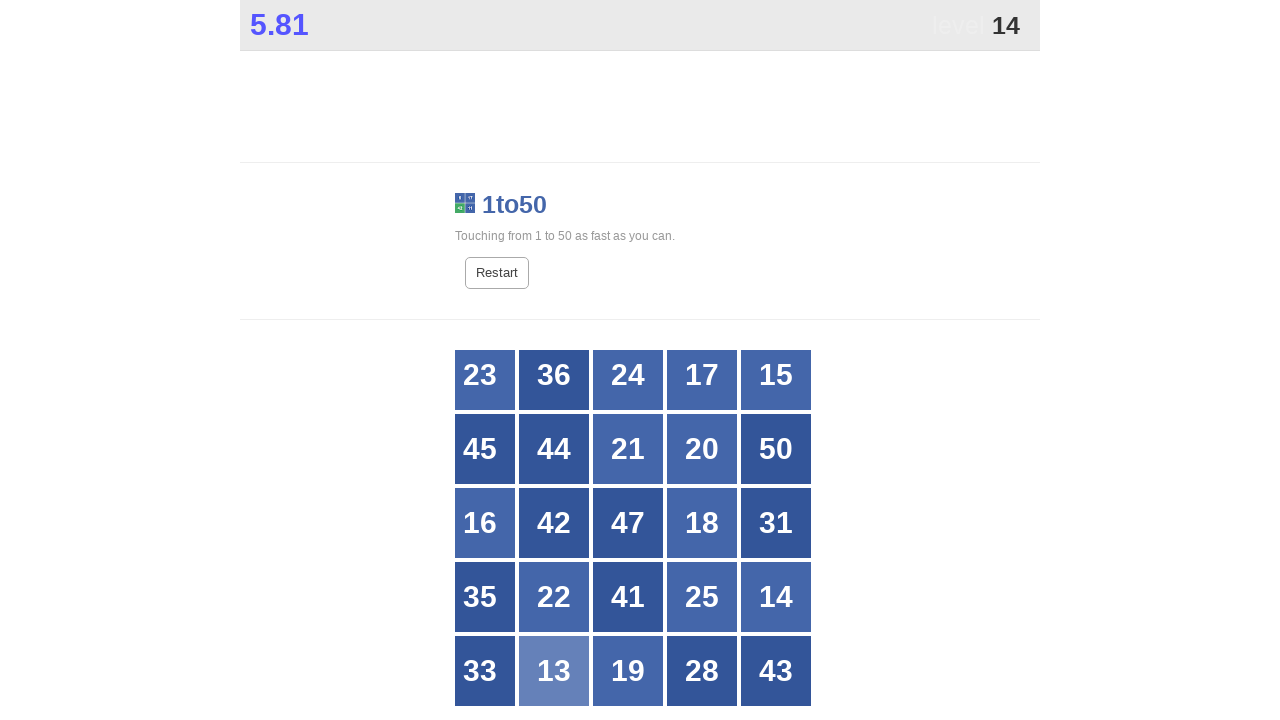

Clicked on number 14 at (776, 597) on //*[@id="grid"]/div[20]/span
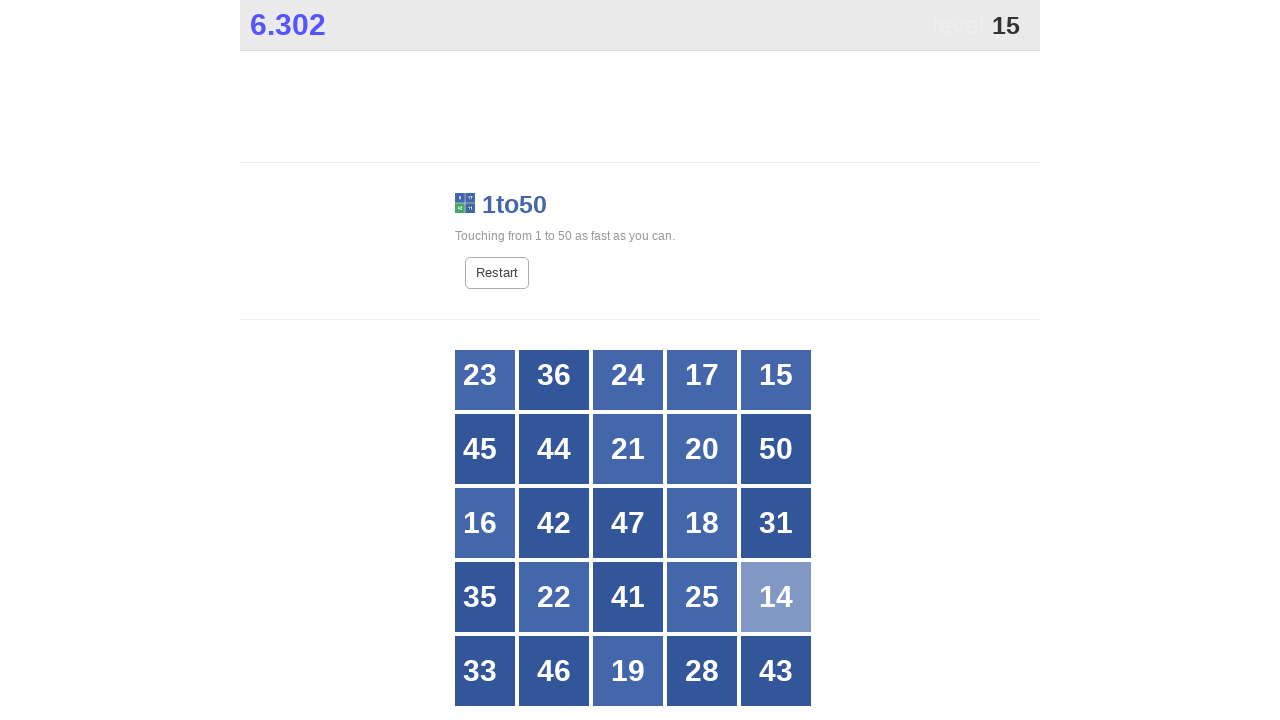

Clicked on number 15 at (776, 387) on //*[@id="grid"]/div[5]/span
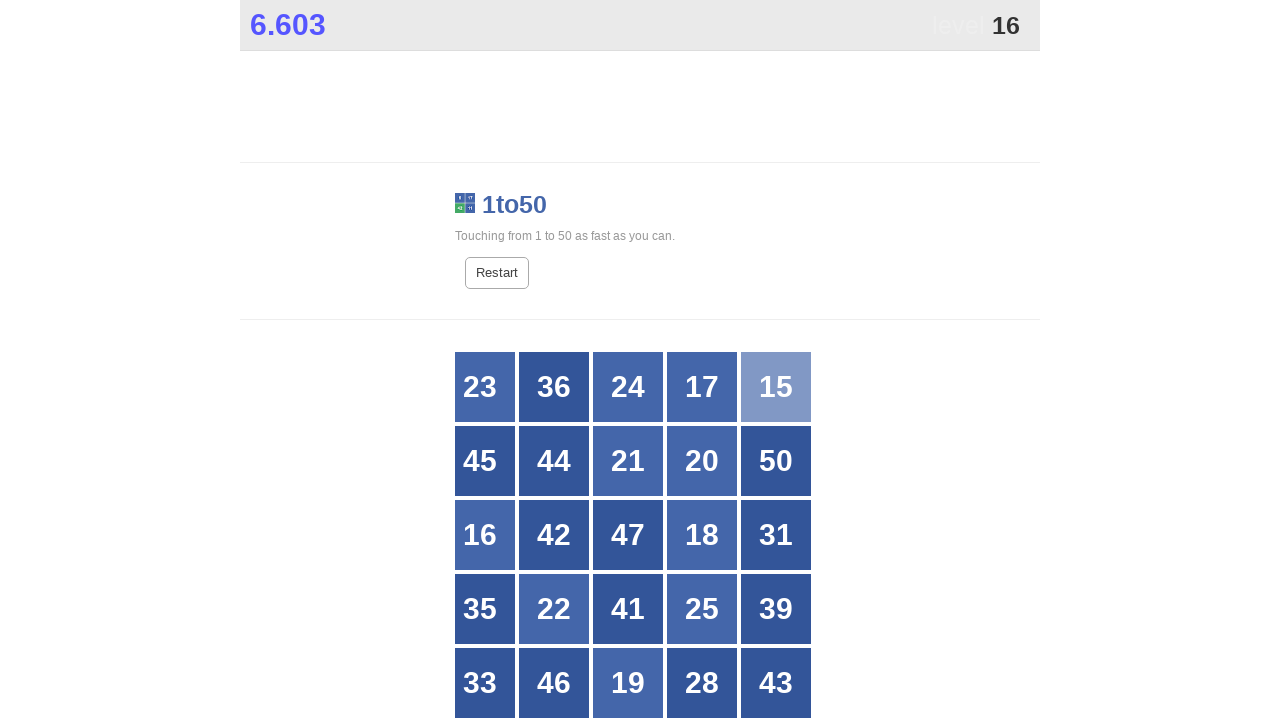

Clicked on number 16 at (492, 535) on //*[@id="grid"]/div[11]/span
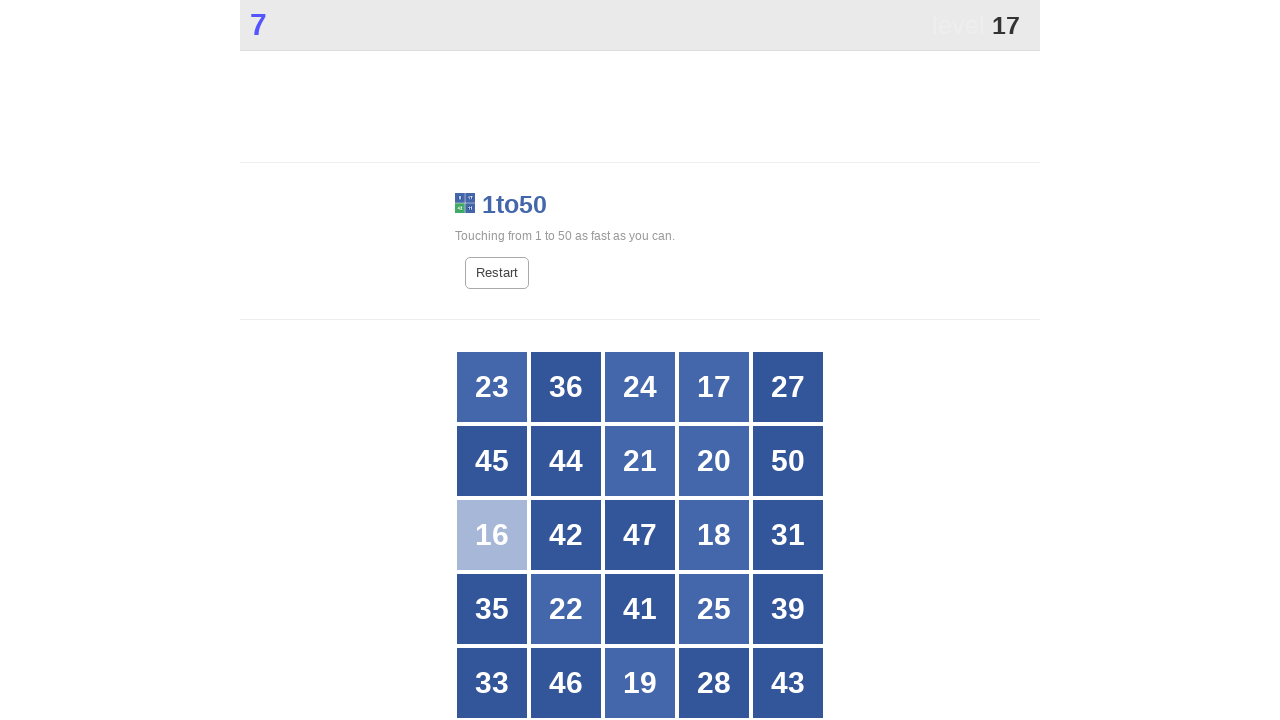

Clicked on number 17 at (714, 387) on //*[@id="grid"]/div[4]/span
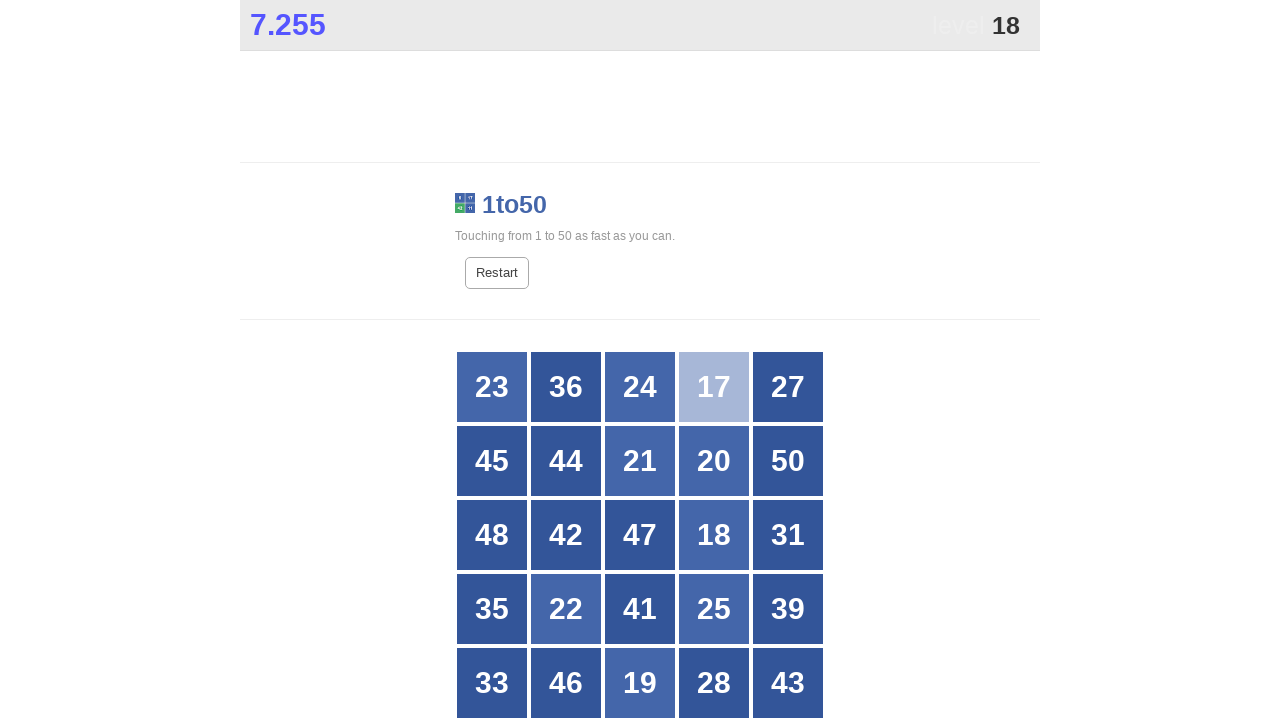

Clicked on number 18 at (714, 535) on //*[@id="grid"]/div[14]/span
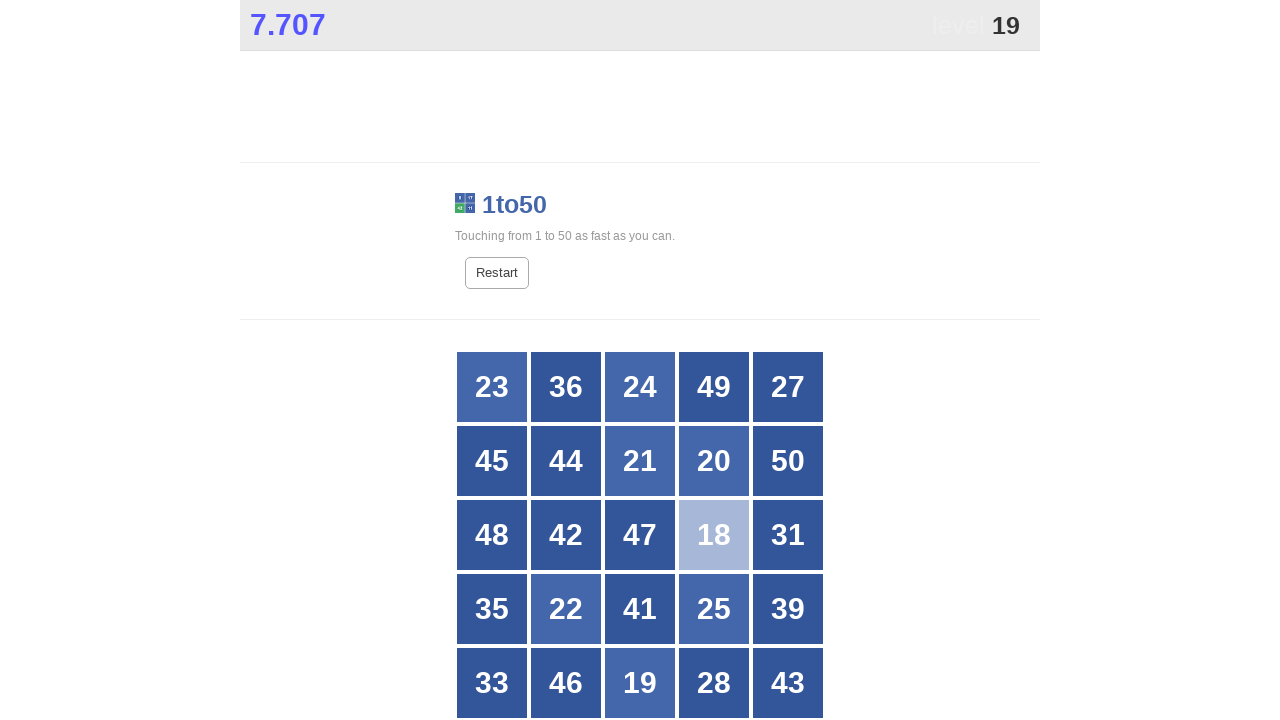

Clicked on number 19 at (640, 671) on //*[@id="grid"]/div[23]/span
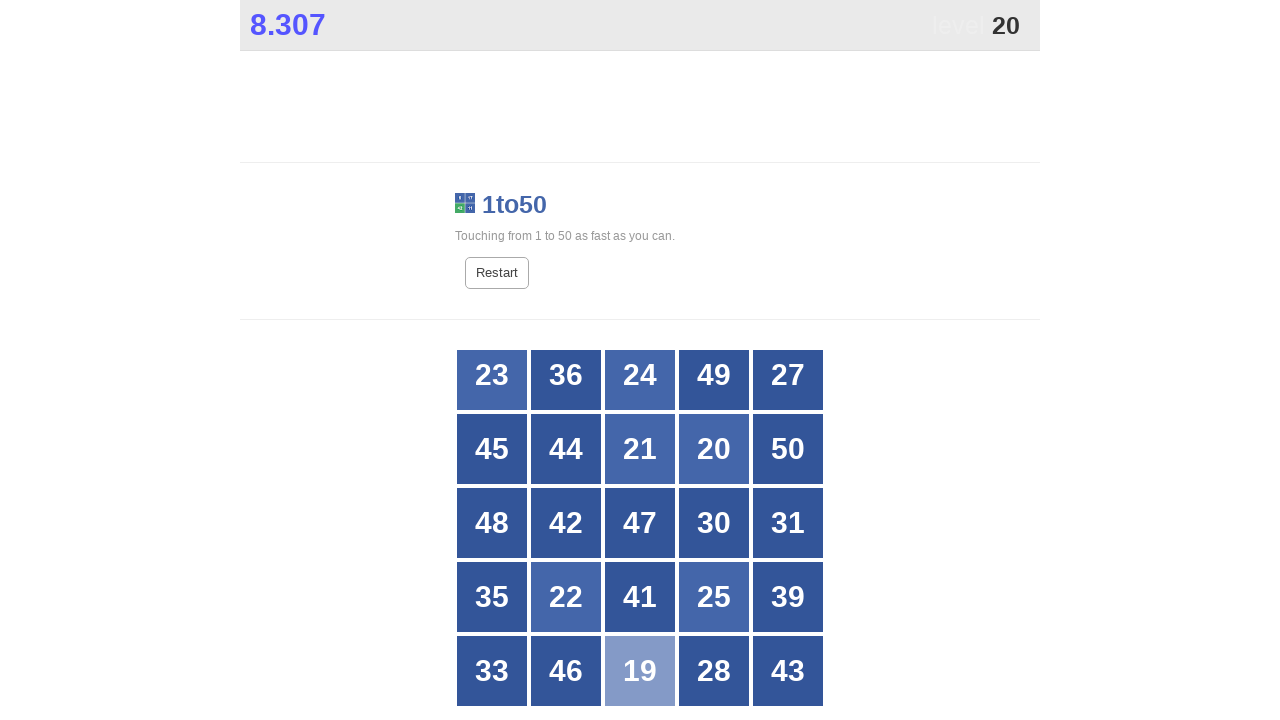

Clicked on number 20 at (714, 449) on //*[@id="grid"]/div[9]/span
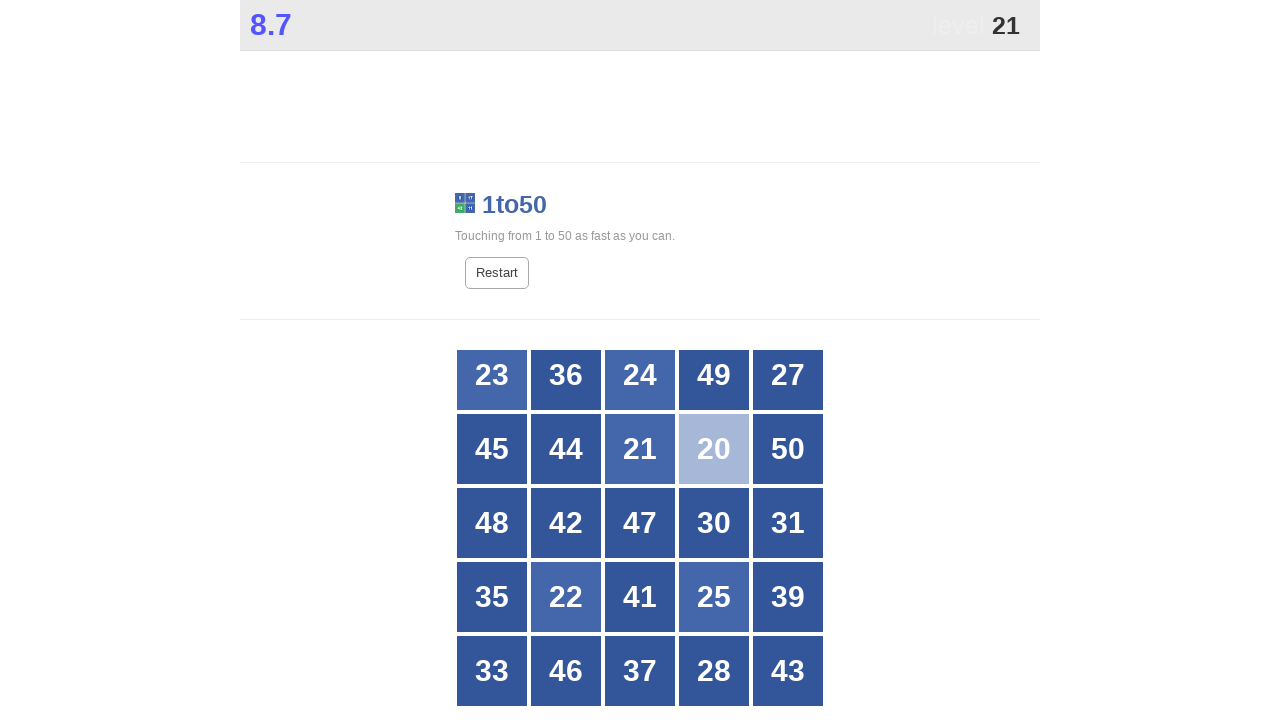

Clicked on number 21 at (640, 449) on //*[@id="grid"]/div[8]/span
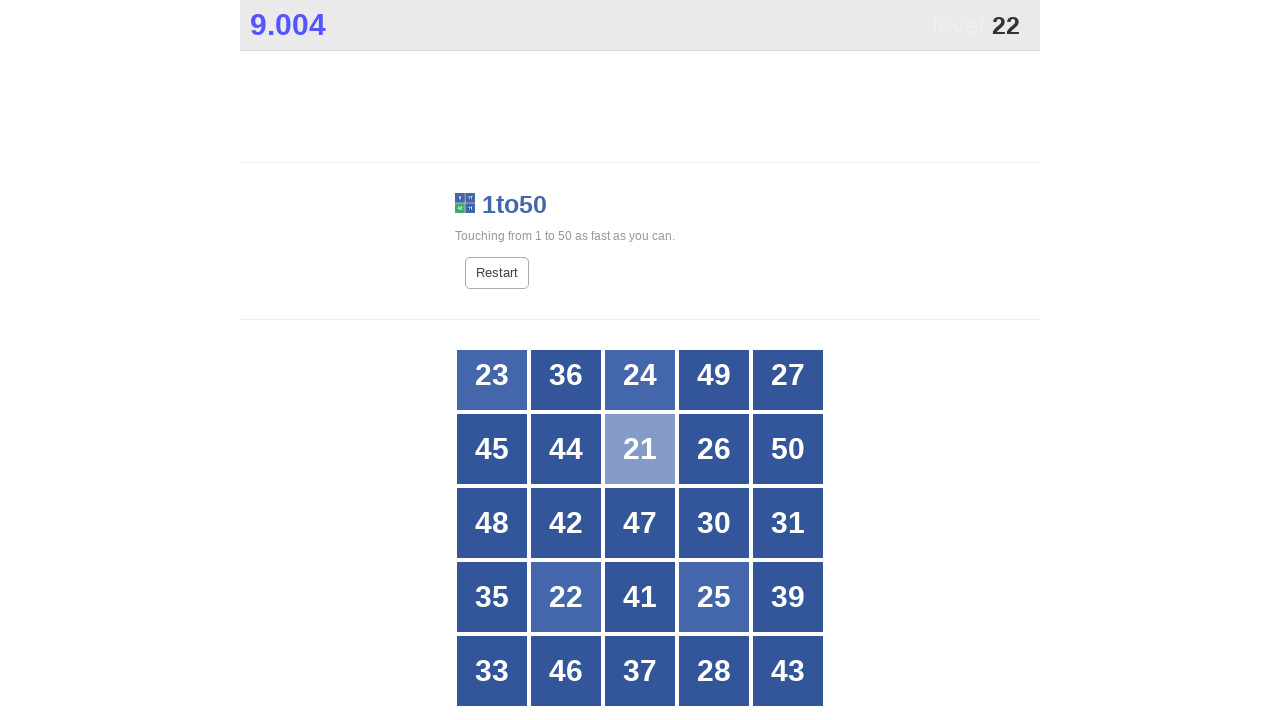

Clicked on number 22 at (566, 597) on //*[@id="grid"]/div[17]/span
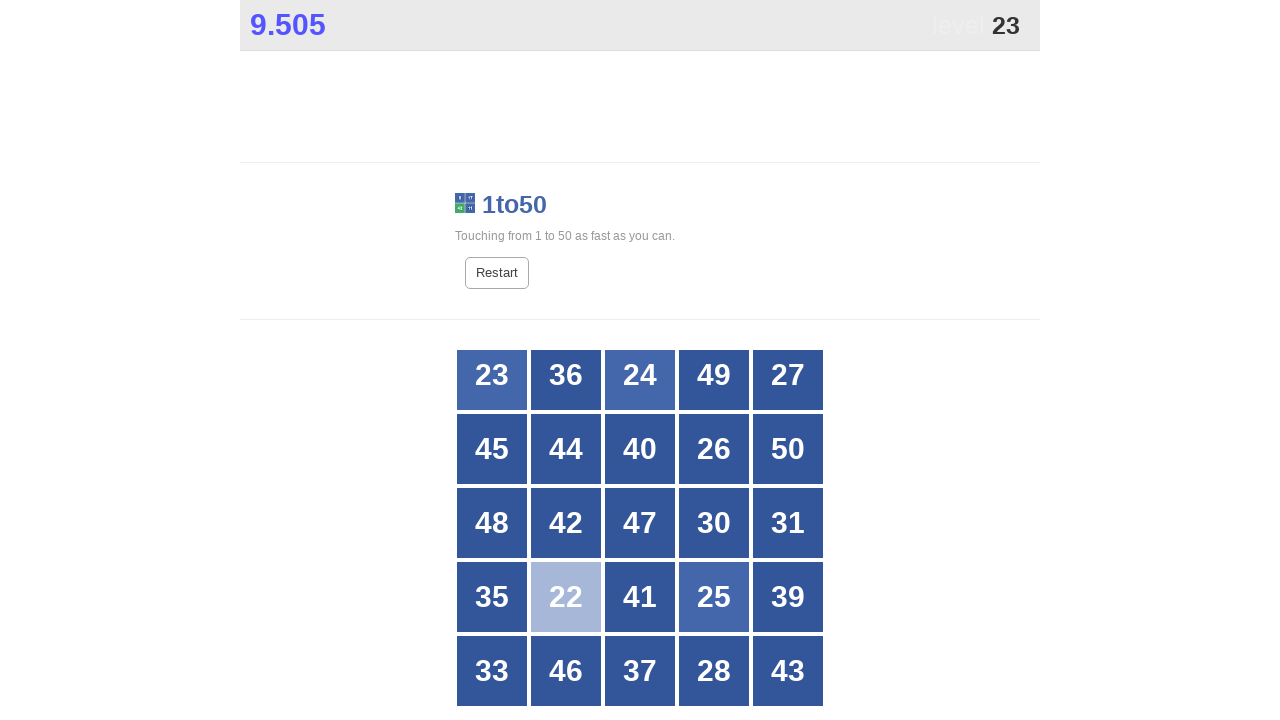

Clicked on number 23 at (492, 387) on //*[@id="grid"]/div[1]/span
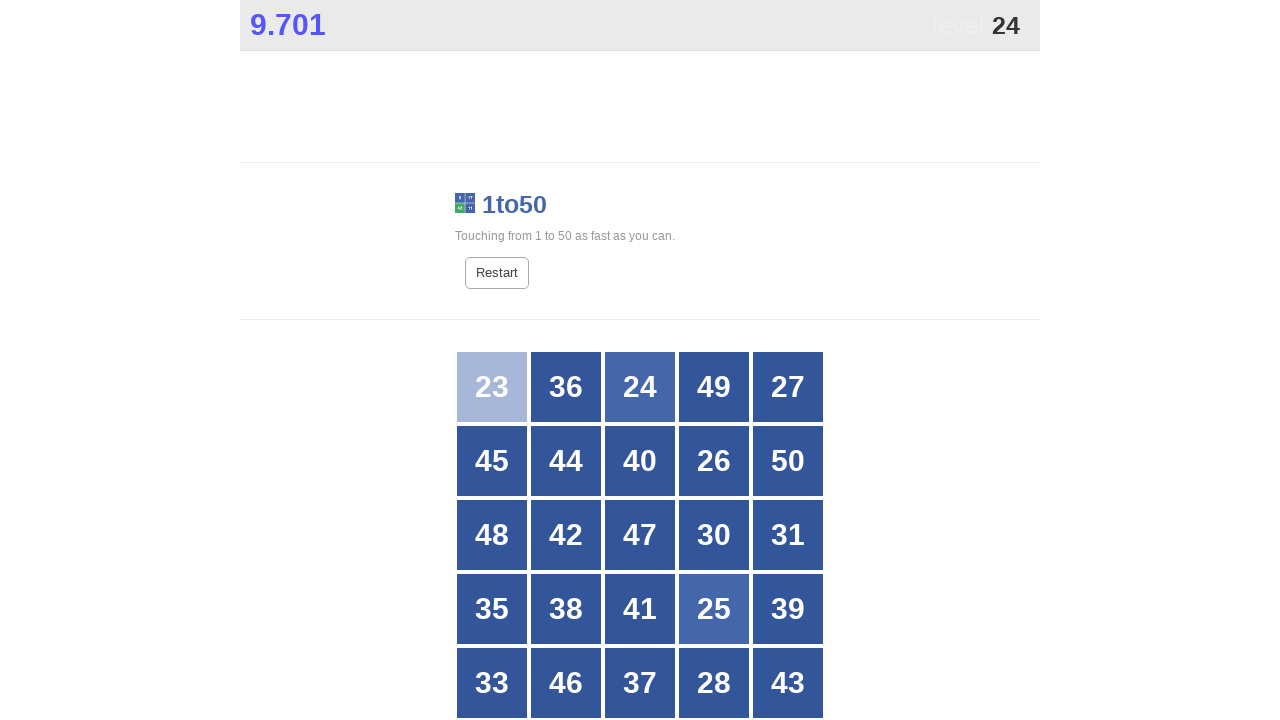

Clicked on number 24 at (640, 387) on //*[@id="grid"]/div[3]/span
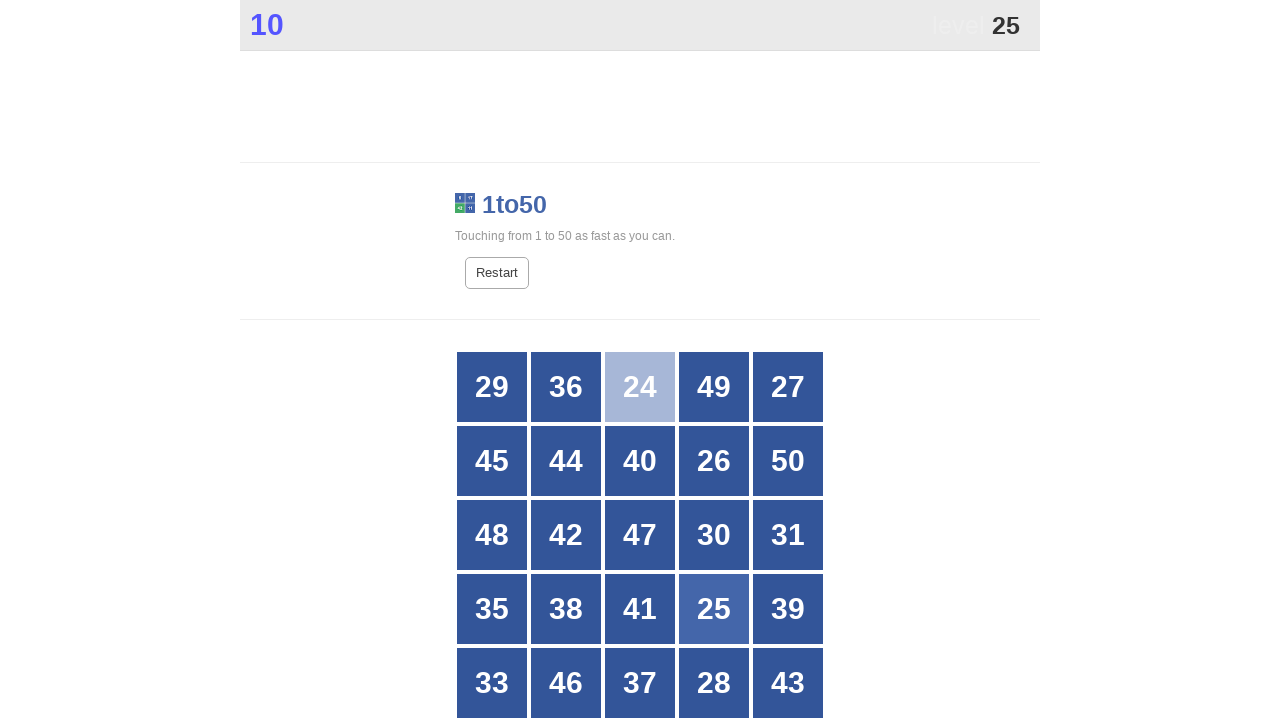

Clicked on number 25 at (714, 609) on //*[@id="grid"]/div[19]/span
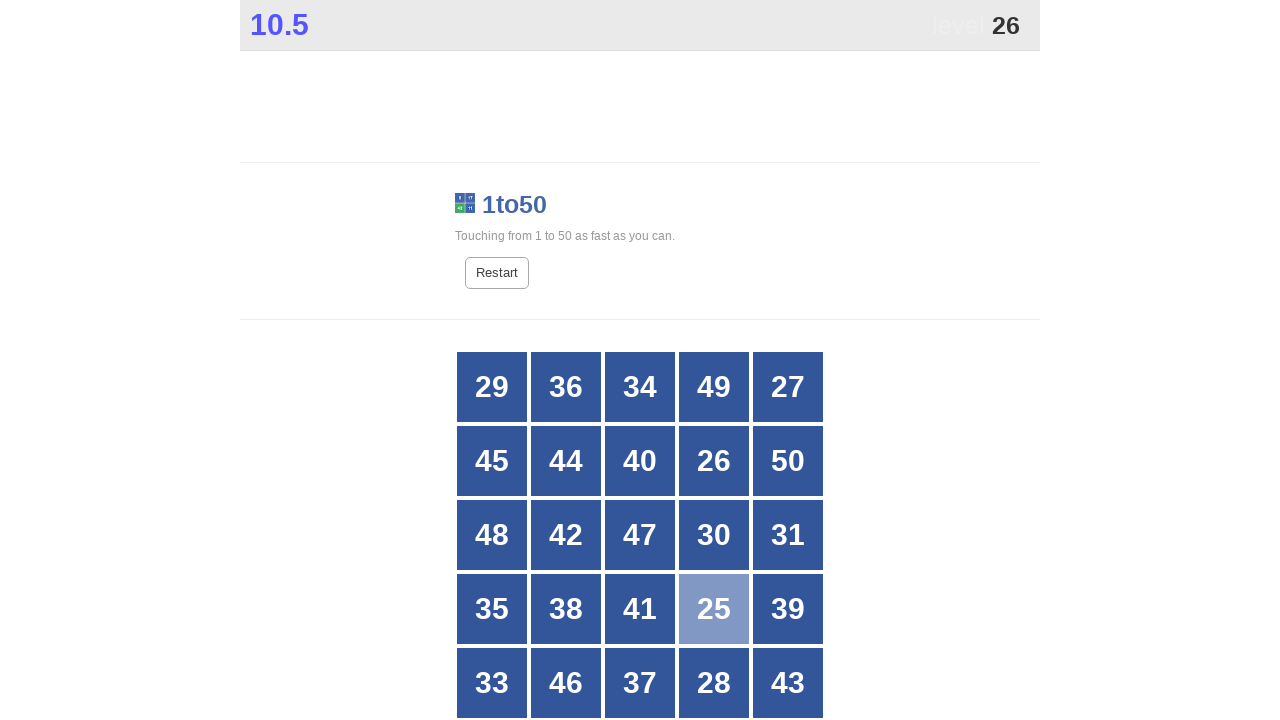

Clicked on number 26 at (714, 461) on //*[@id="grid"]/div[9]/span
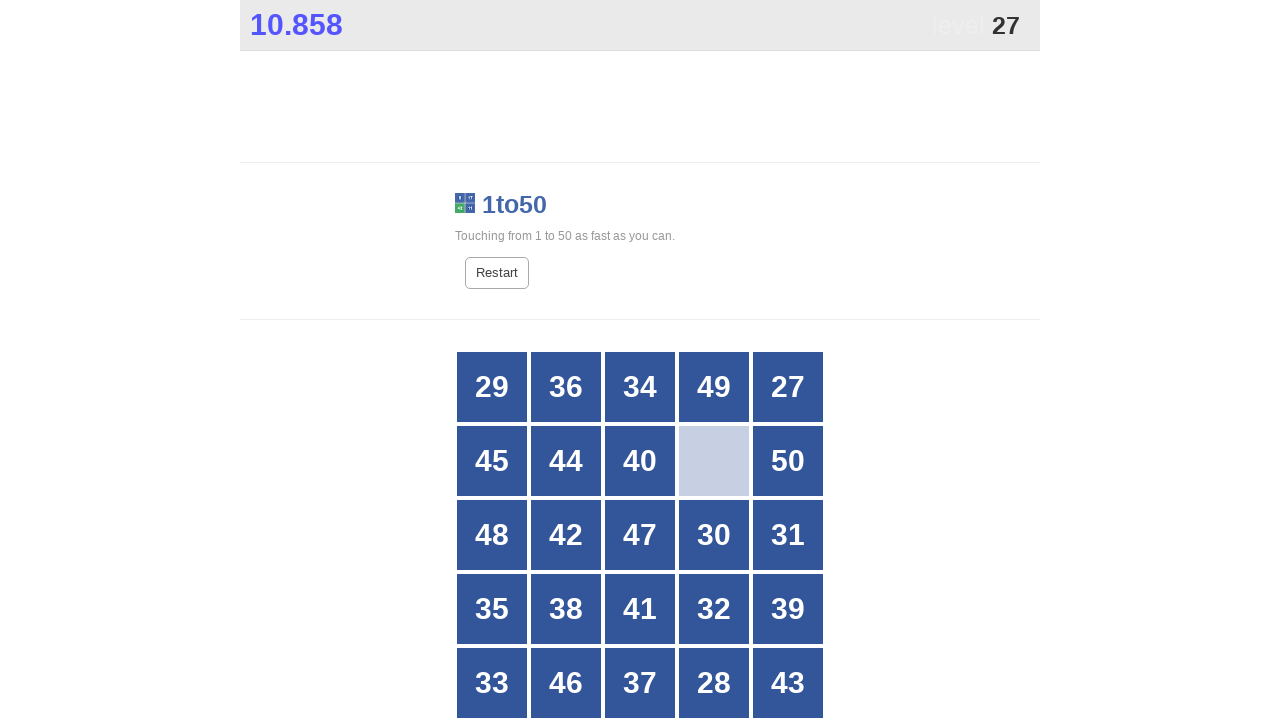

Clicked on number 27 at (776, 387) on //*[@id="grid"]/div[5]/span
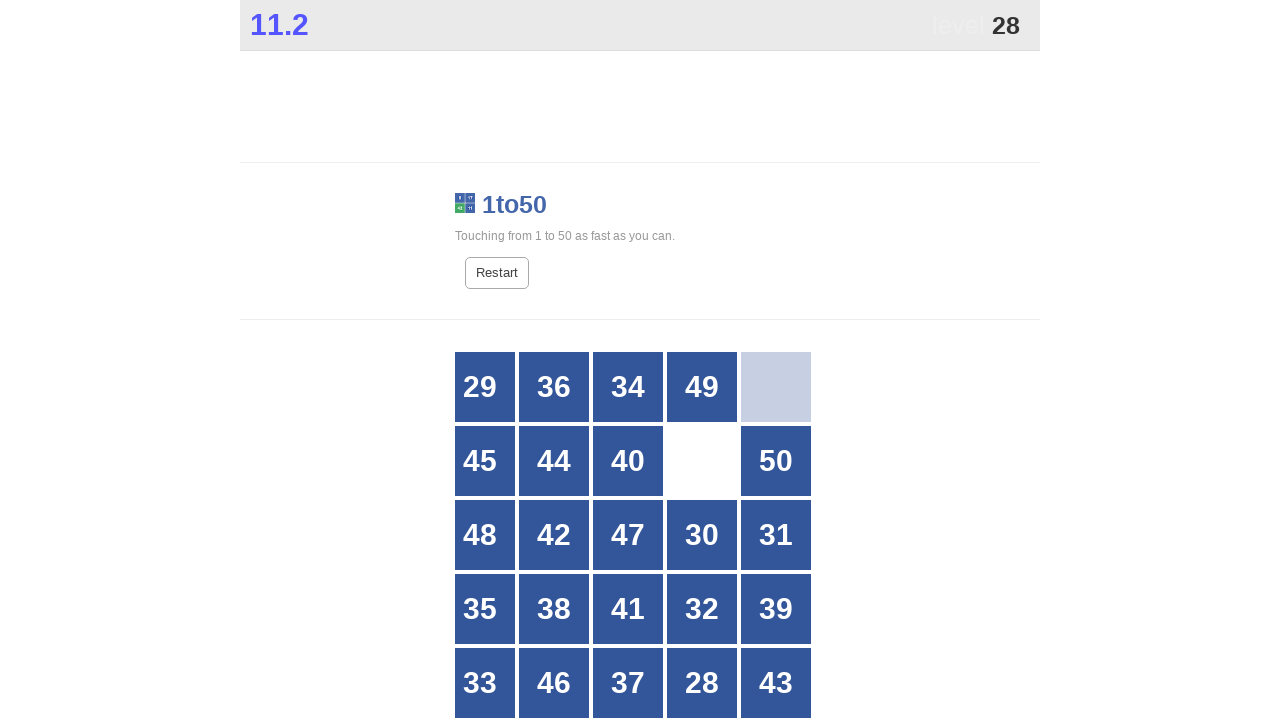

Clicked on number 28 at (702, 671) on //*[@id="grid"]/div[24]/span
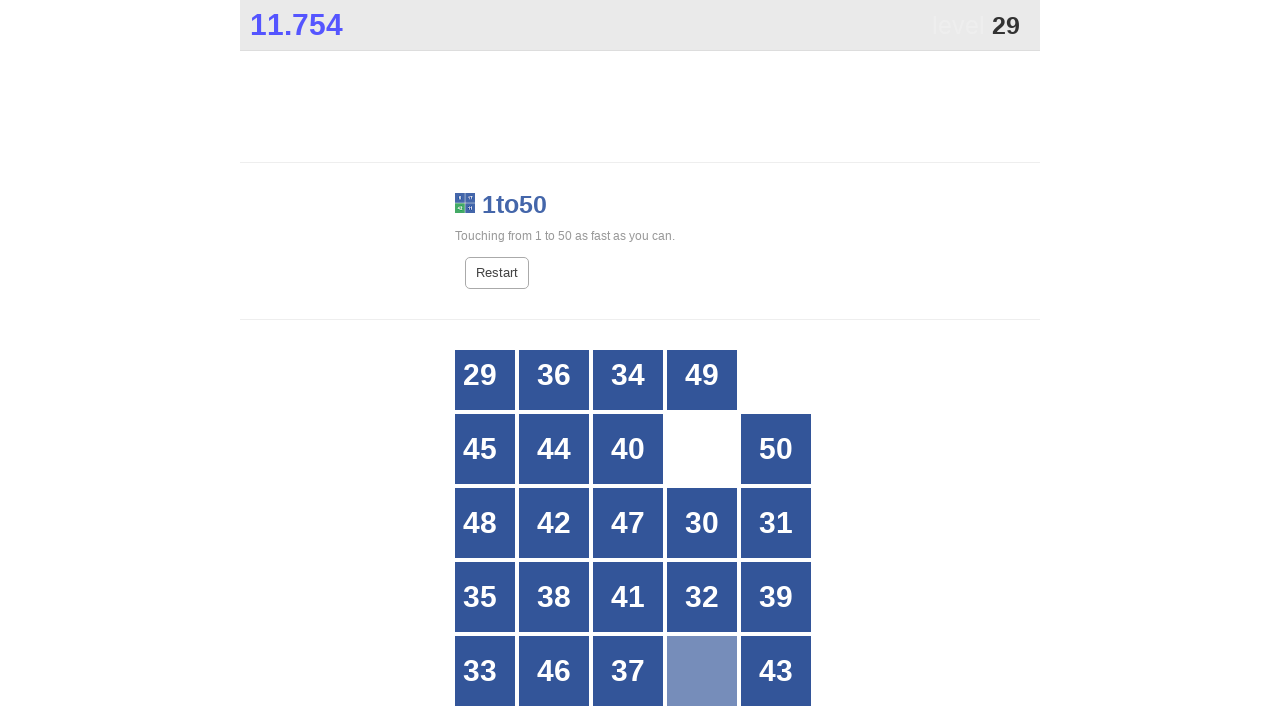

Clicked on number 29 at (492, 387) on //*[@id="grid"]/div[1]/span
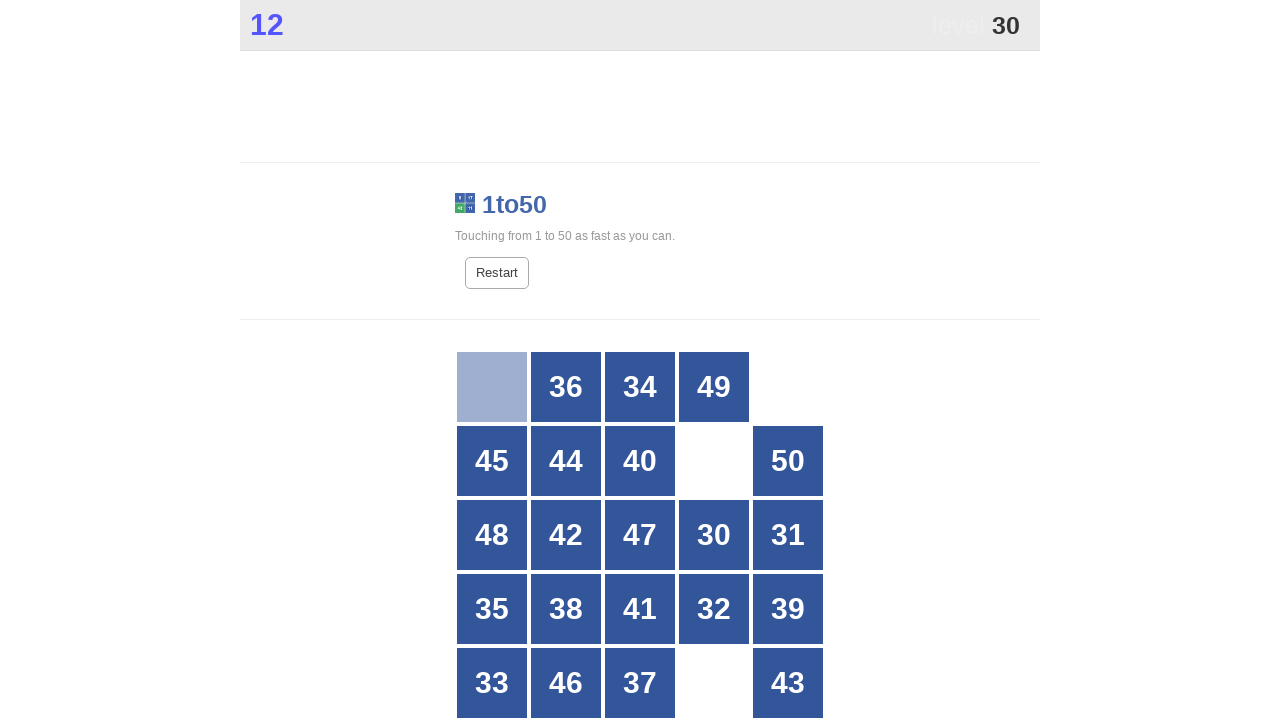

Clicked on number 30 at (714, 535) on //*[@id="grid"]/div[14]/span
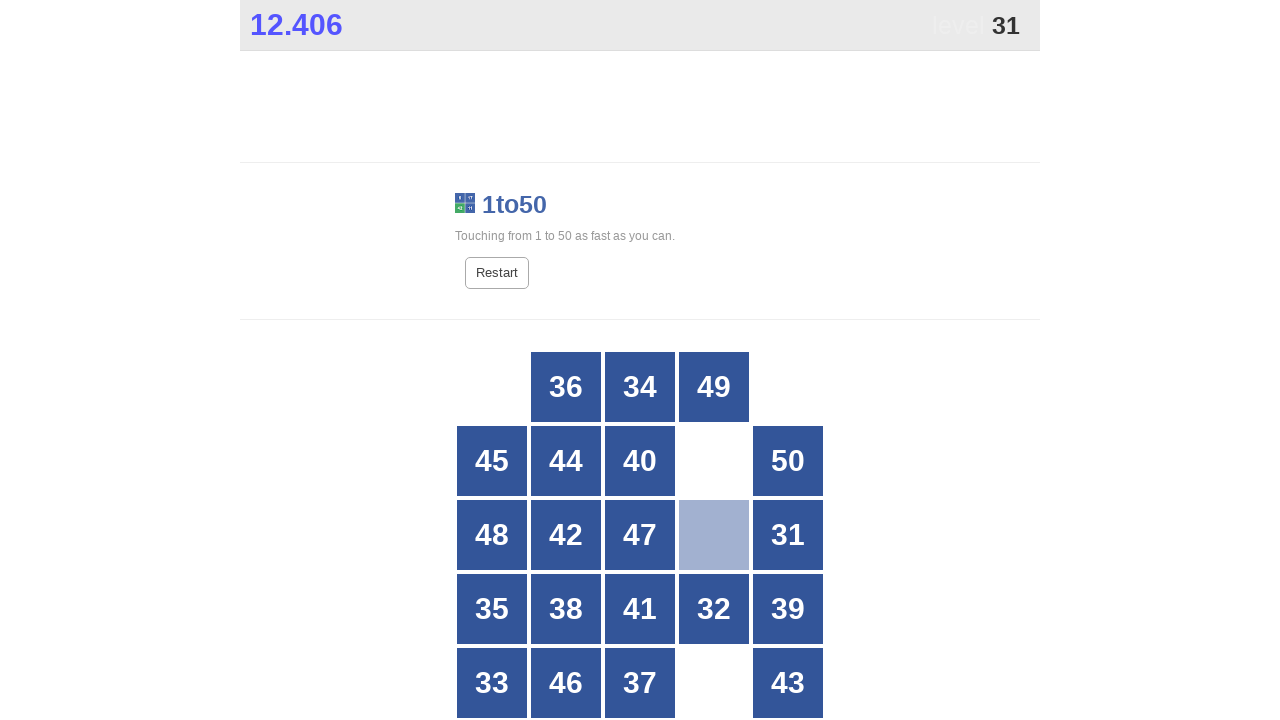

Clicked on number 31 at (776, 535) on //*[@id="grid"]/div[15]/span
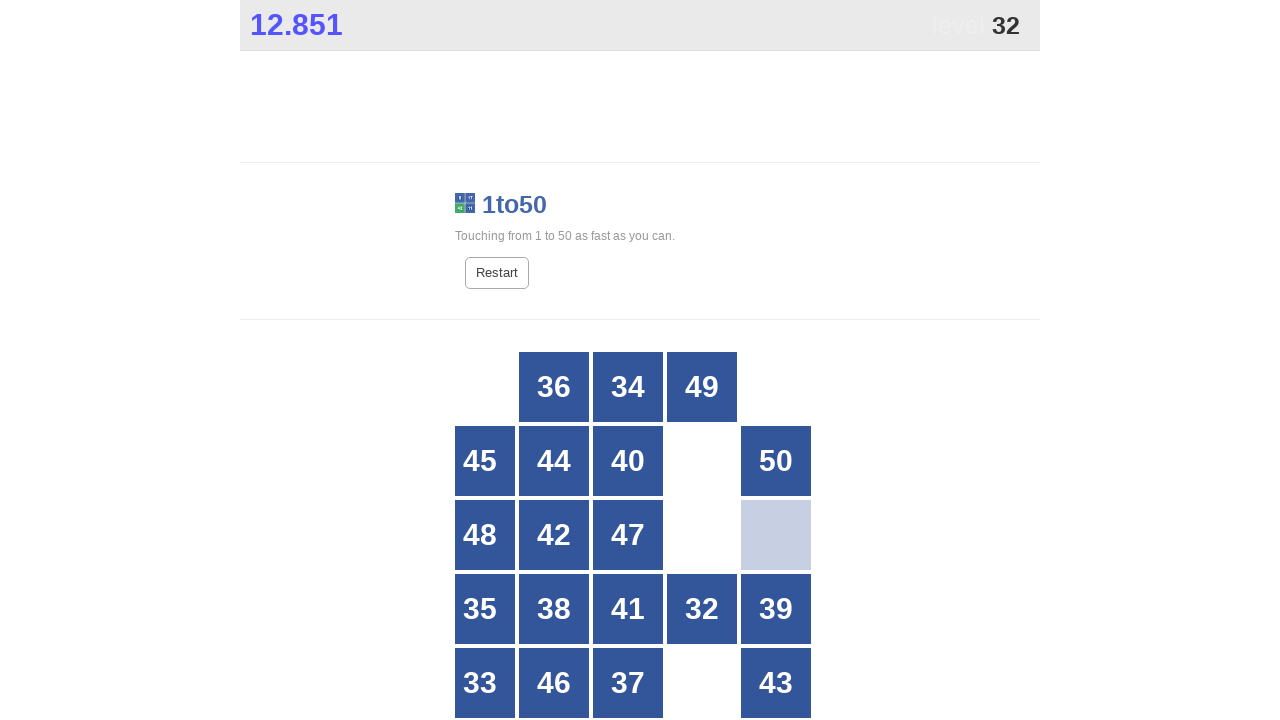

Clicked on number 32 at (702, 609) on //*[@id="grid"]/div[19]/span
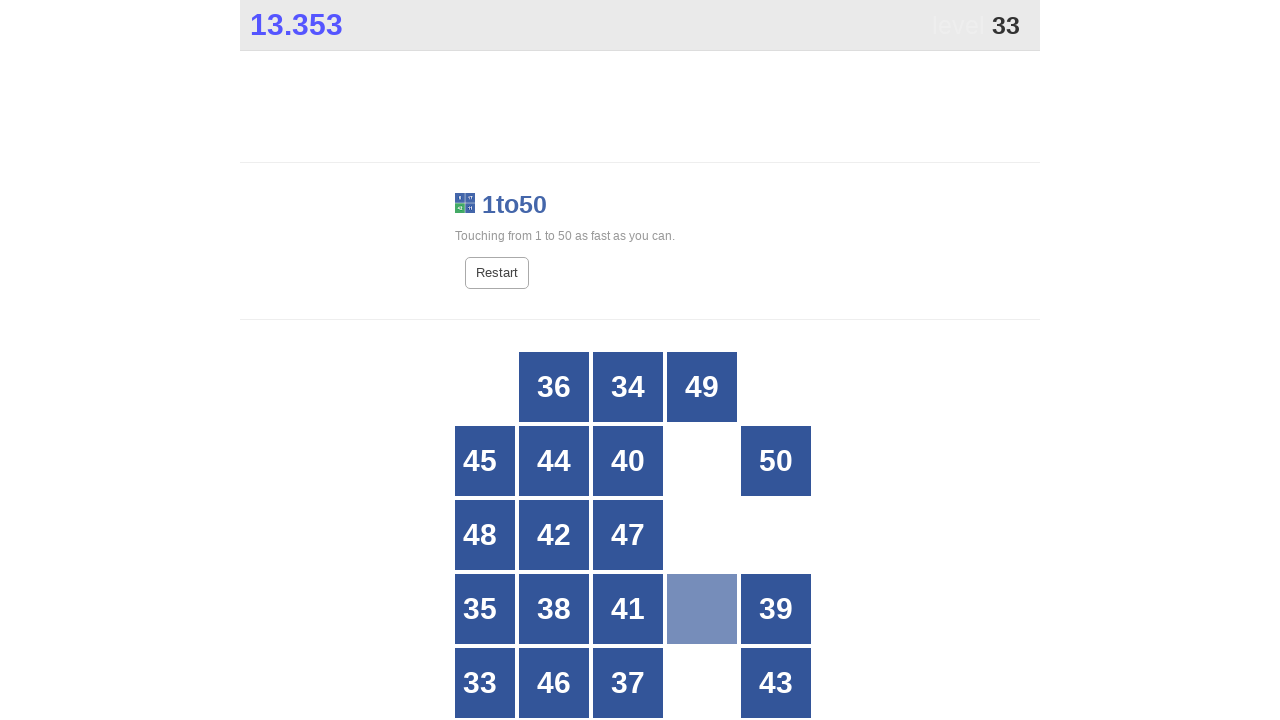

Clicked on number 33 at (492, 671) on //*[@id="grid"]/div[21]/span
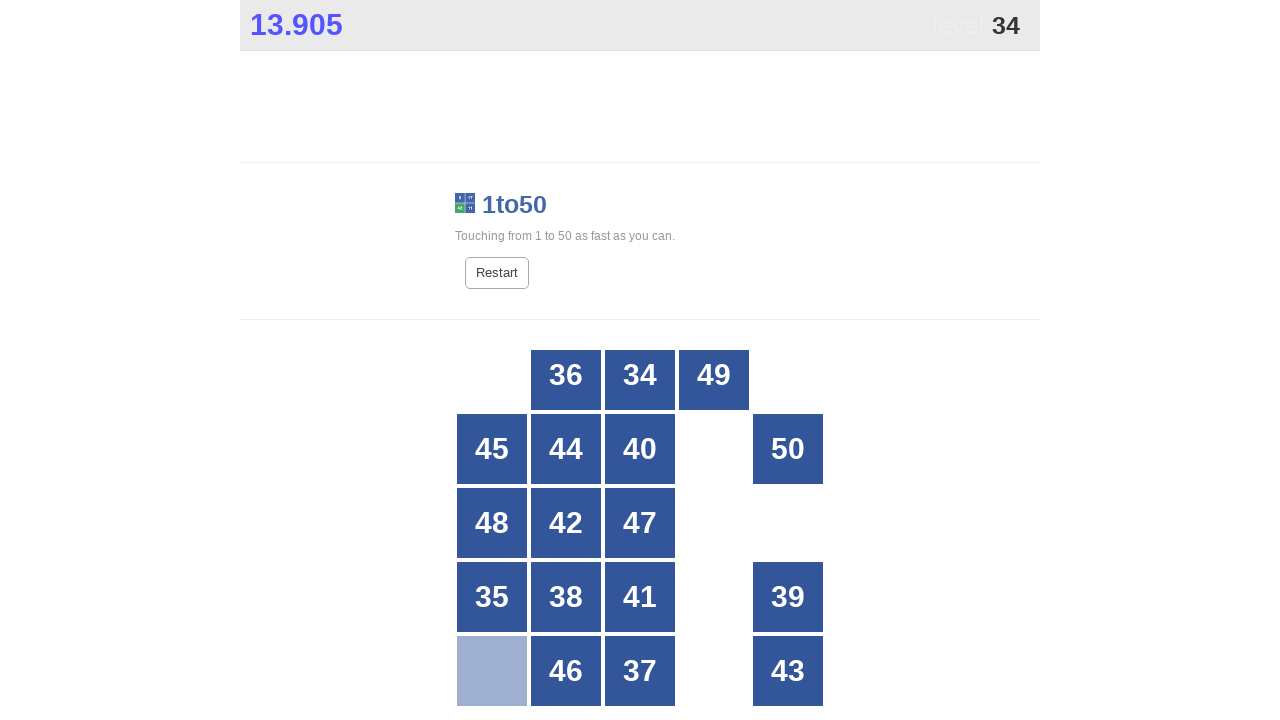

Clicked on number 34 at (640, 387) on //*[@id="grid"]/div[3]/span
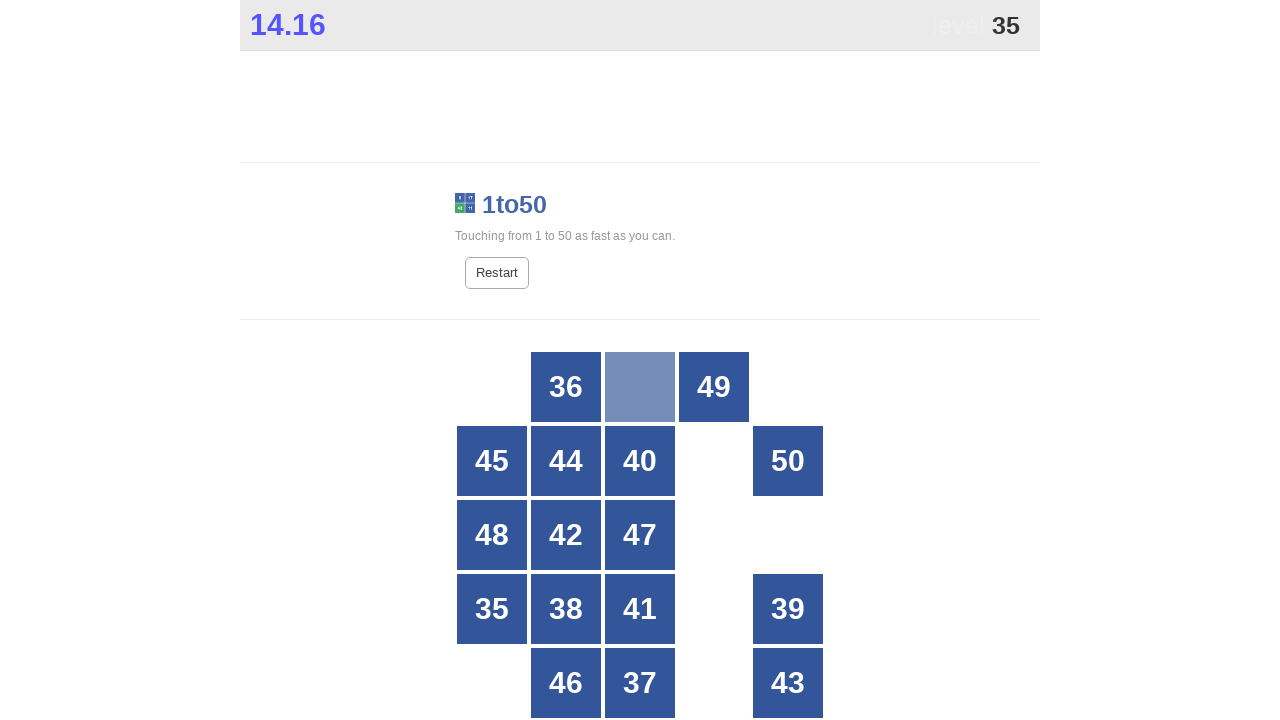

Clicked on number 35 at (492, 609) on //*[@id="grid"]/div[16]/span
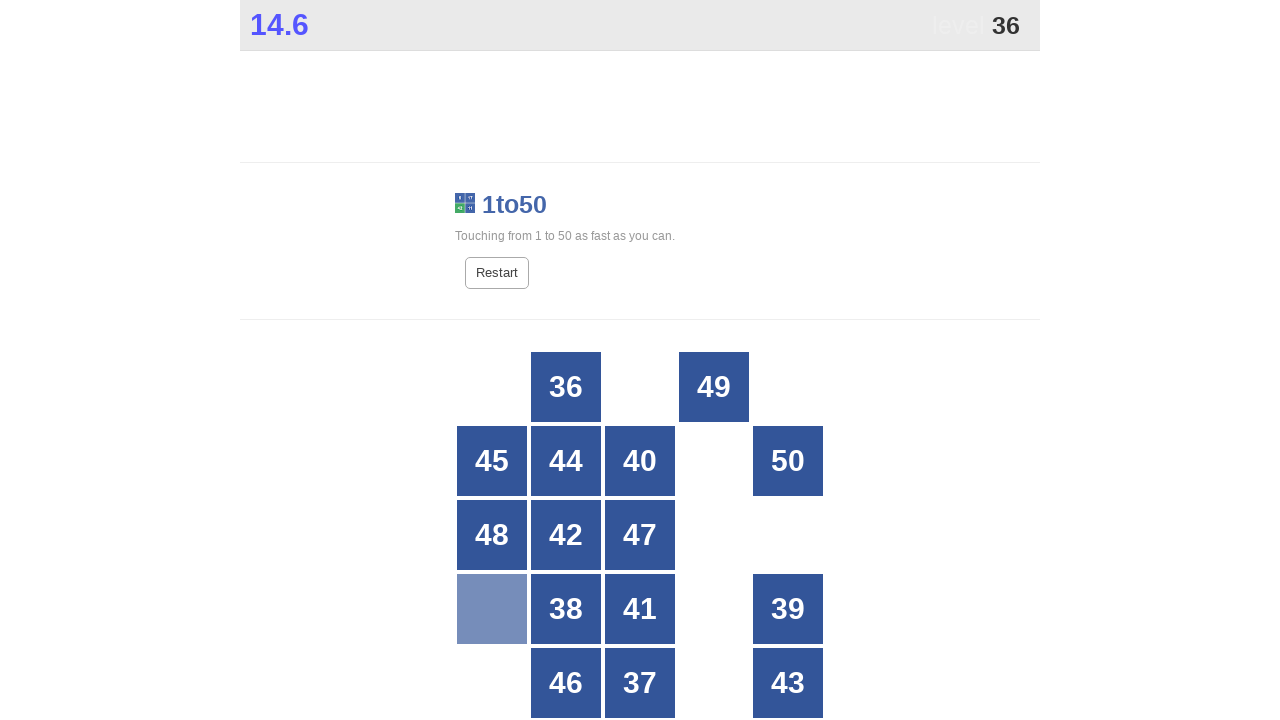

Clicked on number 36 at (566, 387) on //*[@id="grid"]/div[2]/span
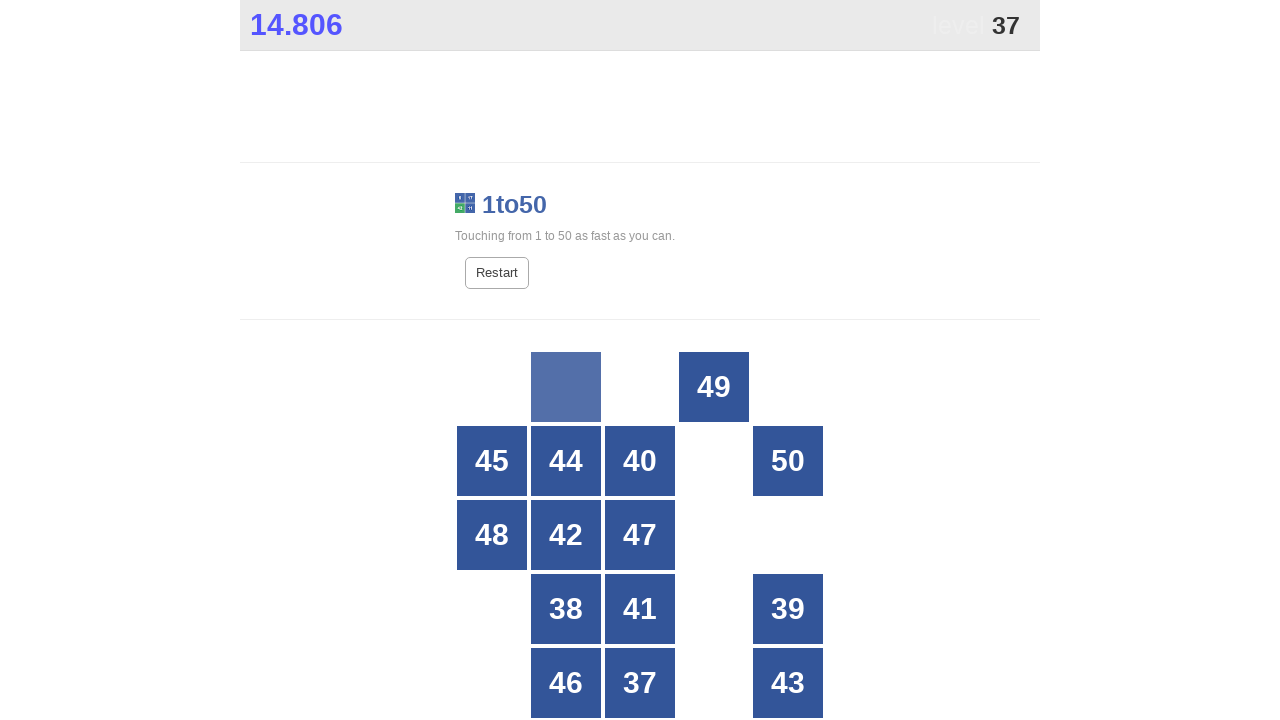

Clicked on number 37 at (640, 671) on //*[@id="grid"]/div[23]/span
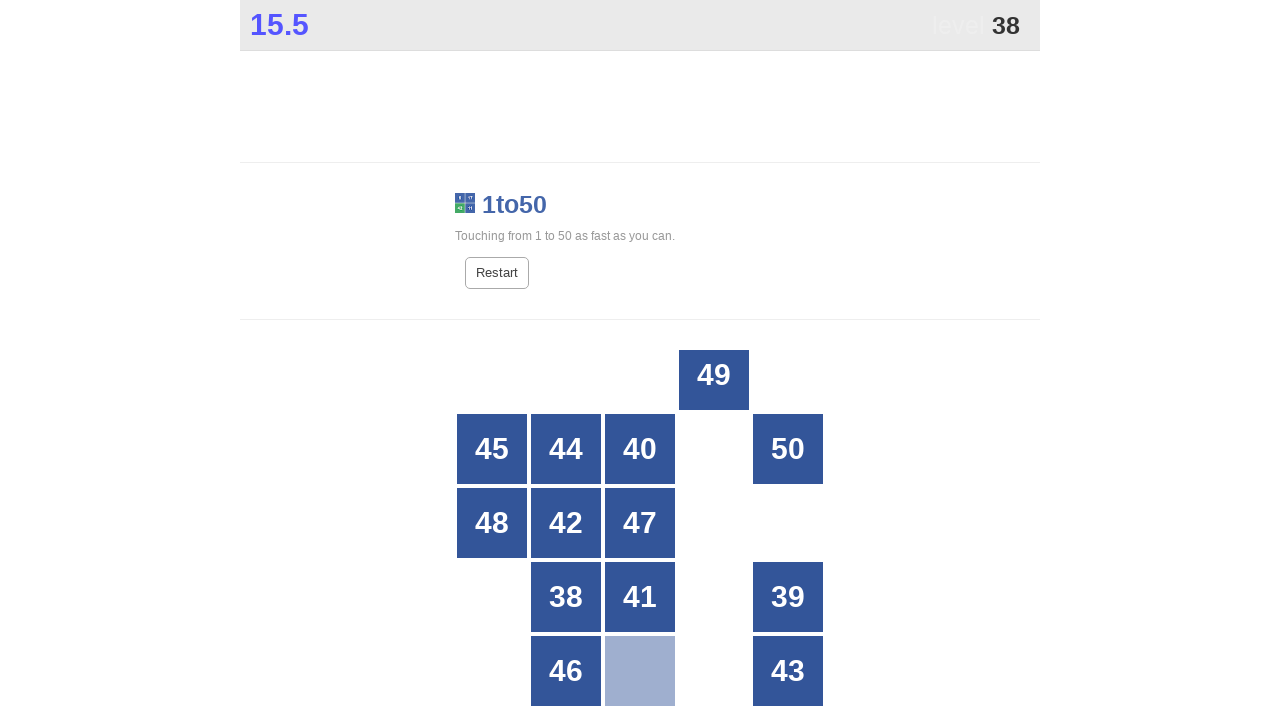

Clicked on number 38 at (566, 597) on //*[@id="grid"]/div[17]/span
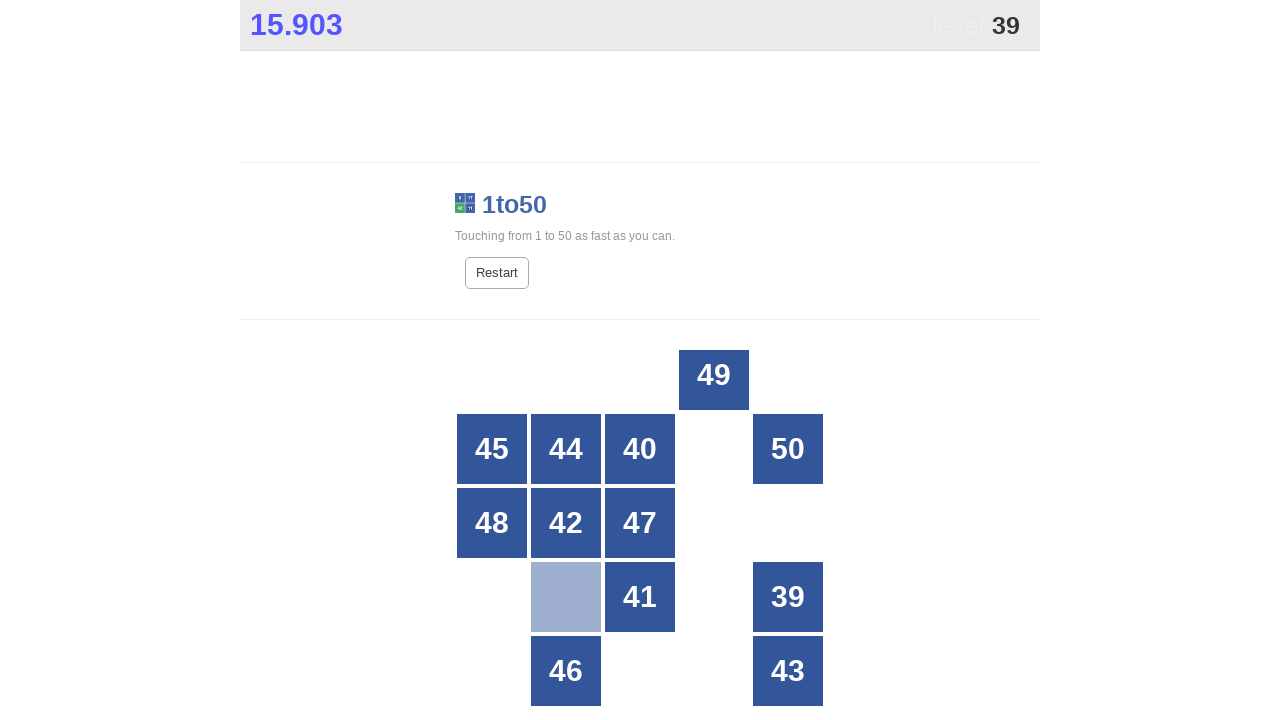

Clicked on number 39 at (776, 597) on //*[@id="grid"]/div[20]/span
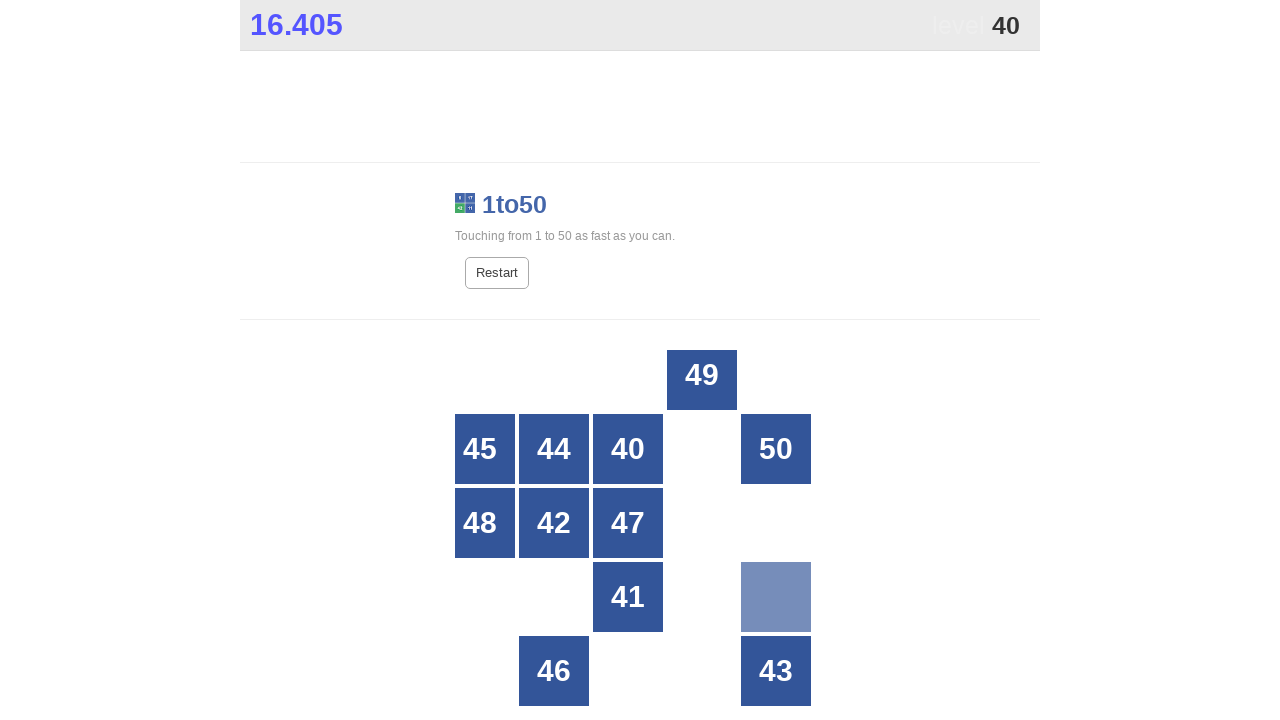

Clicked on number 40 at (628, 449) on //*[@id="grid"]/div[8]/span
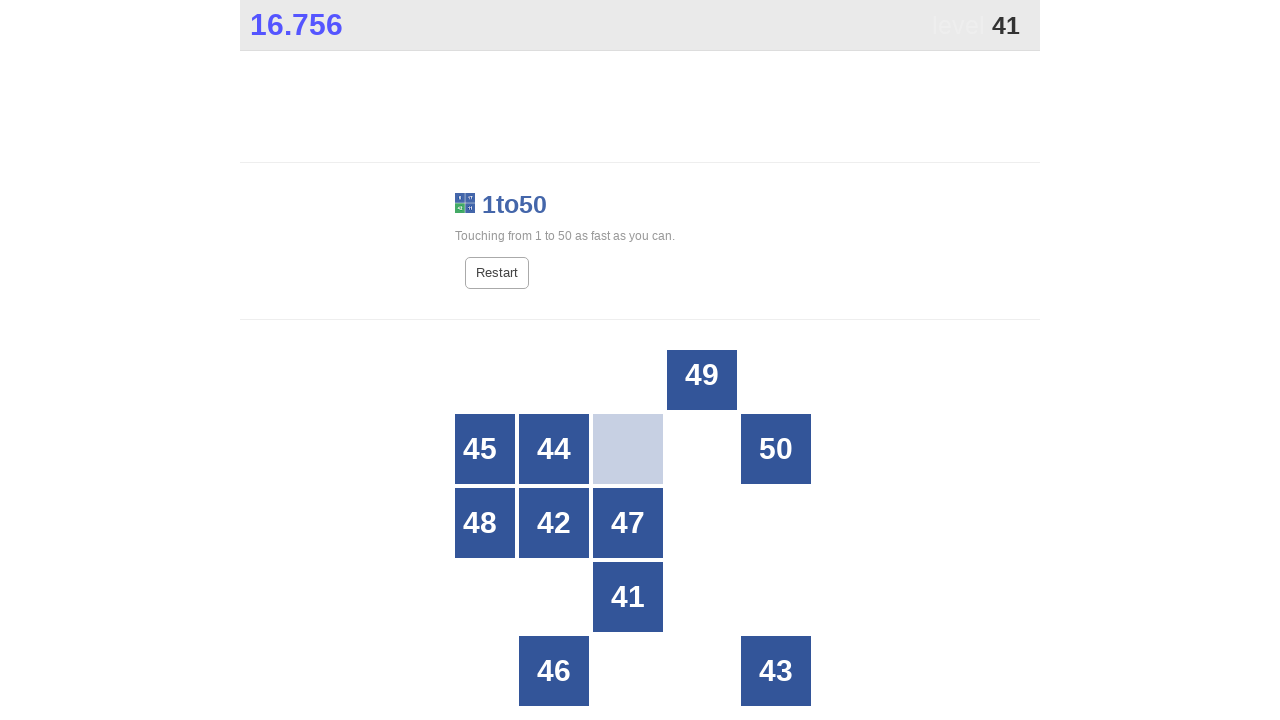

Clicked on number 41 at (628, 597) on //*[@id="grid"]/div[18]/span
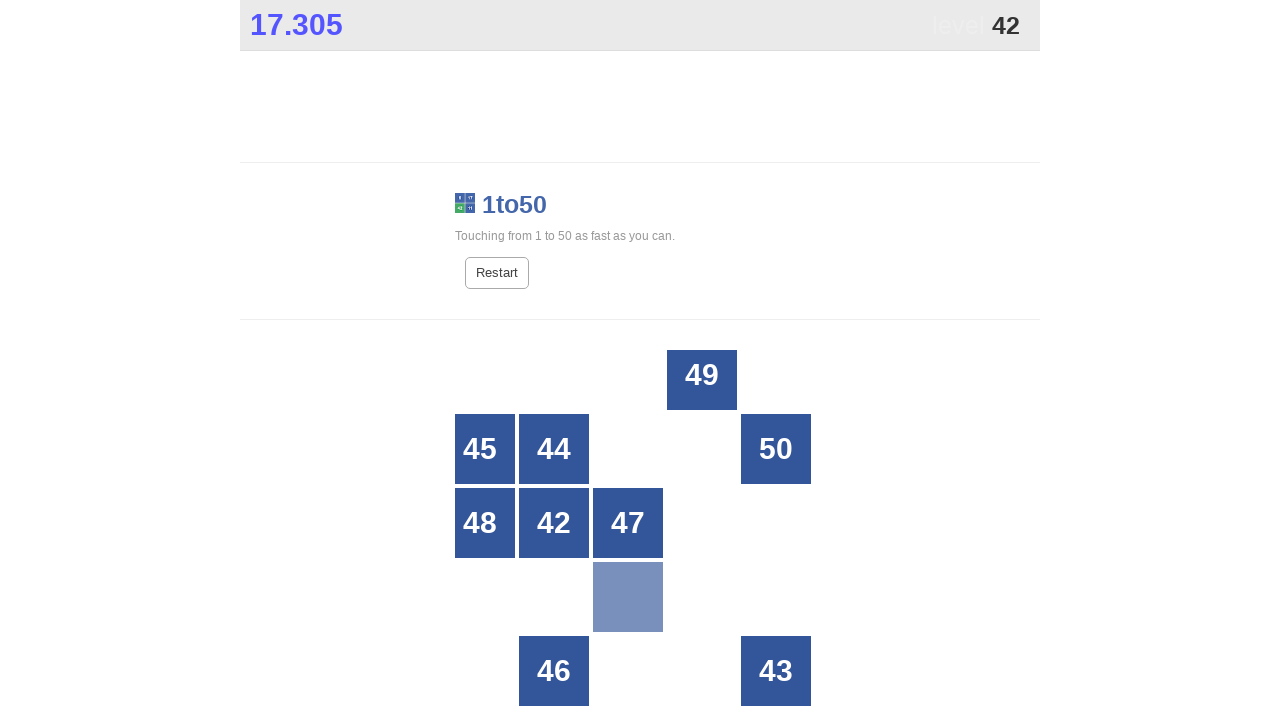

Clicked on number 42 at (554, 523) on //*[@id="grid"]/div[12]/span
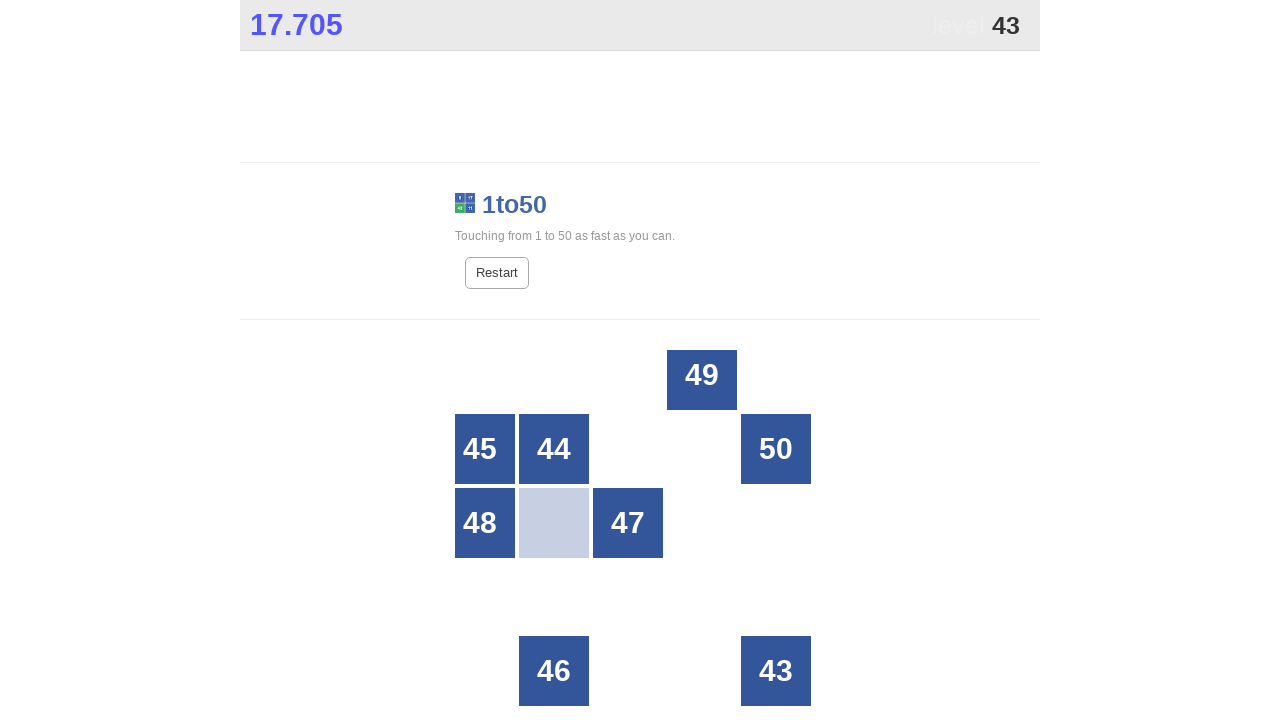

Clicked on number 43 at (776, 671) on //*[@id="grid"]/div[25]/span
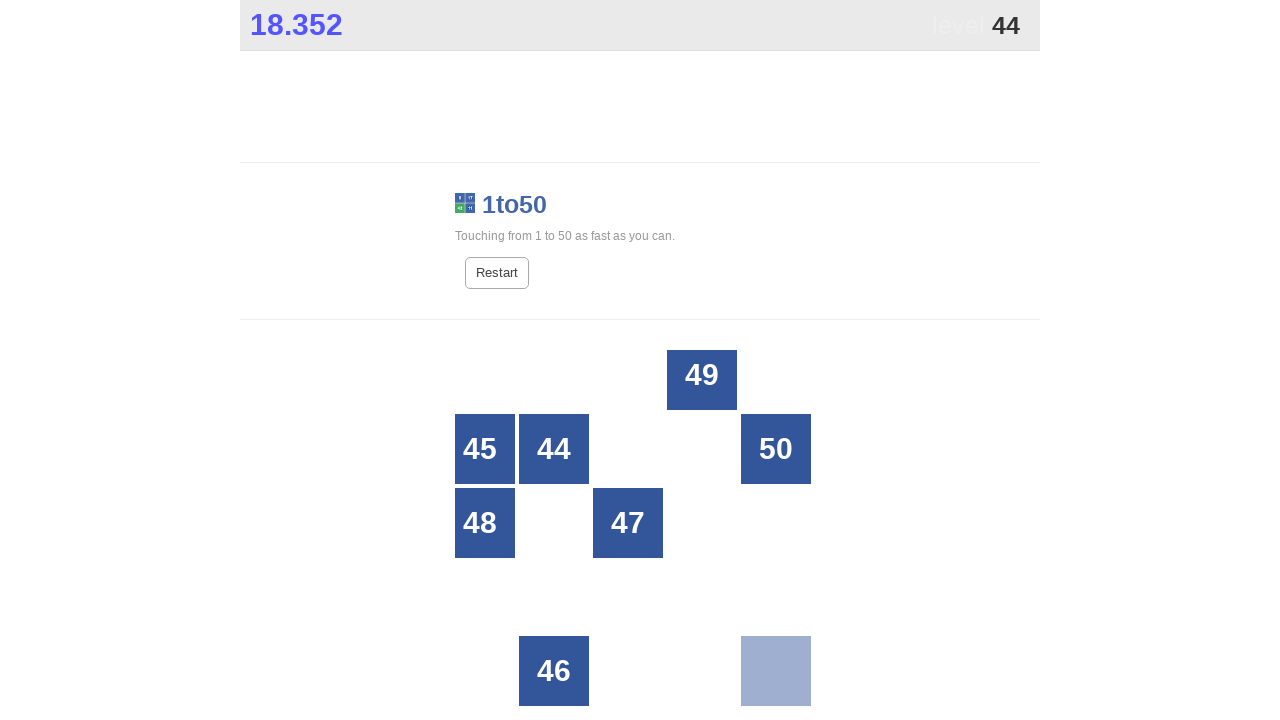

Clicked on number 44 at (554, 449) on //*[@id="grid"]/div[7]/span
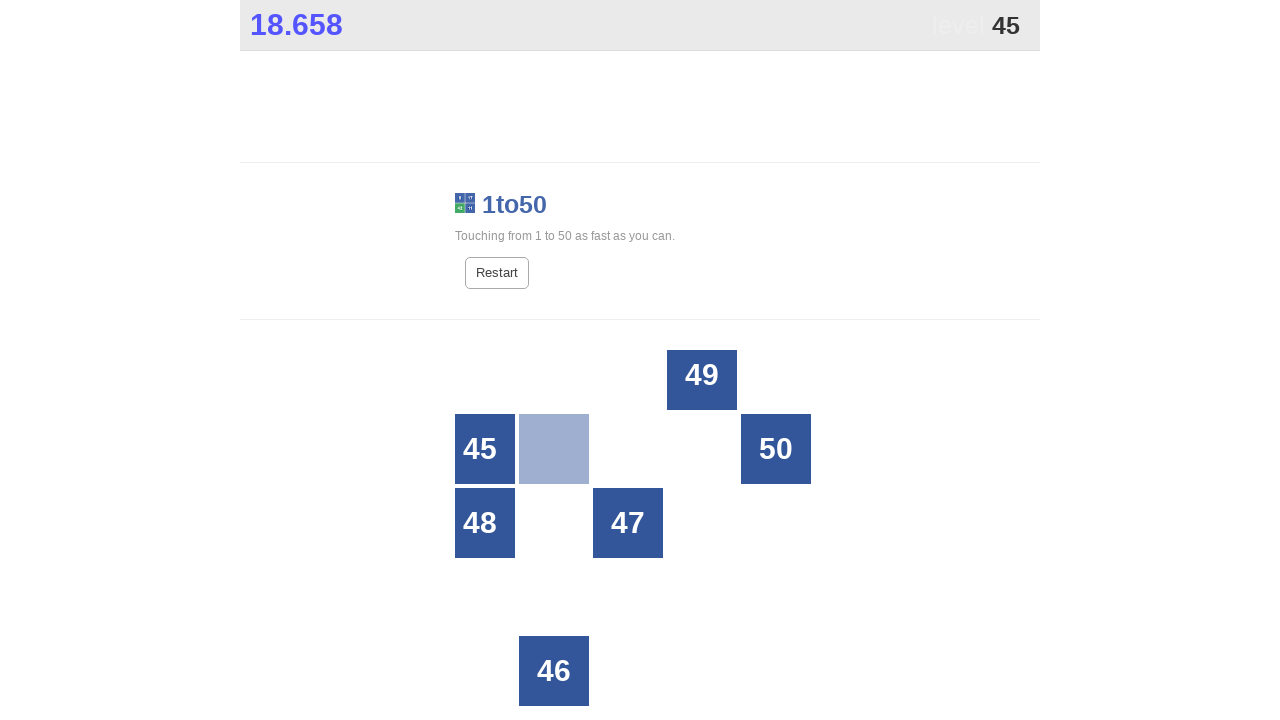

Clicked on number 45 at (492, 449) on //*[@id="grid"]/div[6]/span
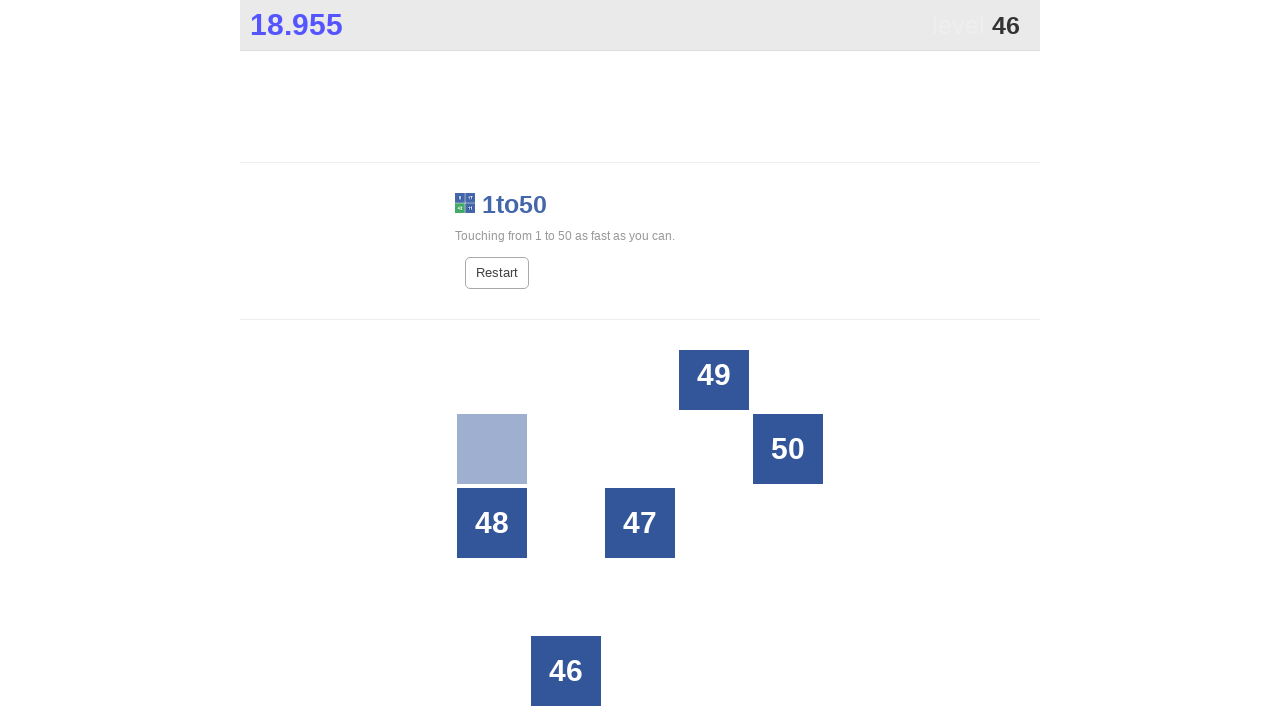

Clicked on number 46 at (566, 671) on //*[@id="grid"]/div[22]/span
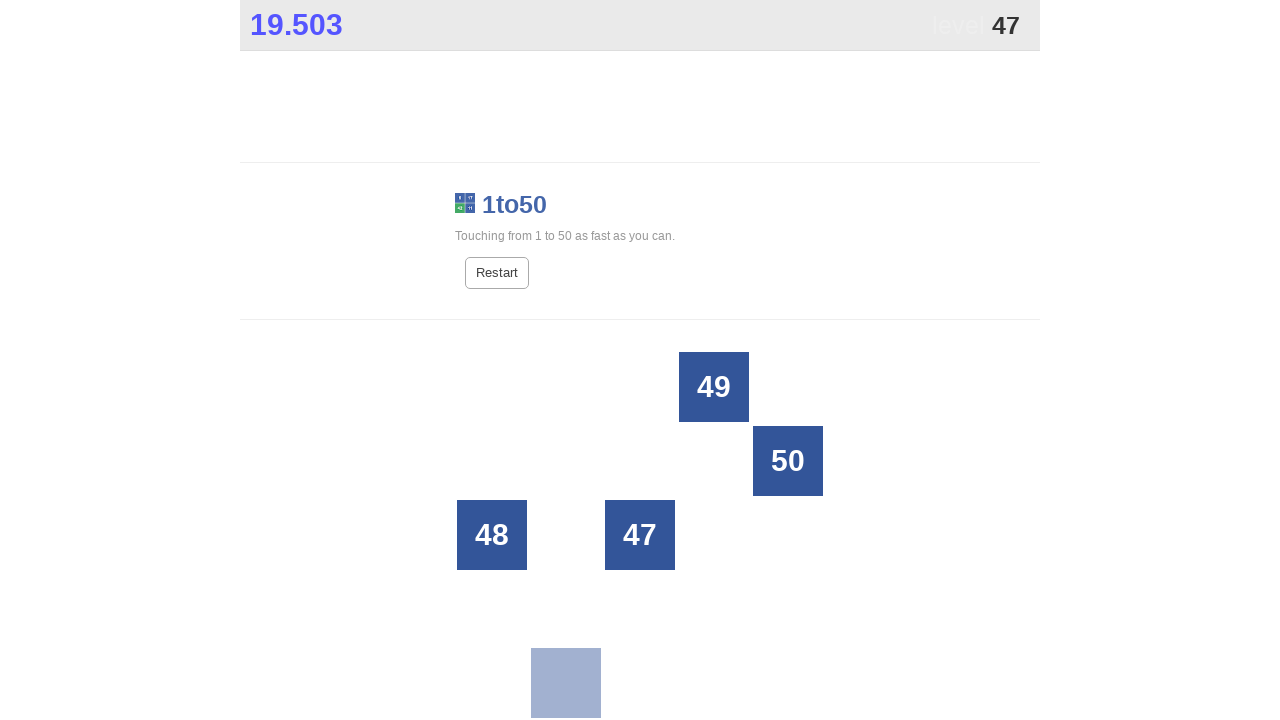

Clicked on number 47 at (640, 535) on //*[@id="grid"]/div[13]/span
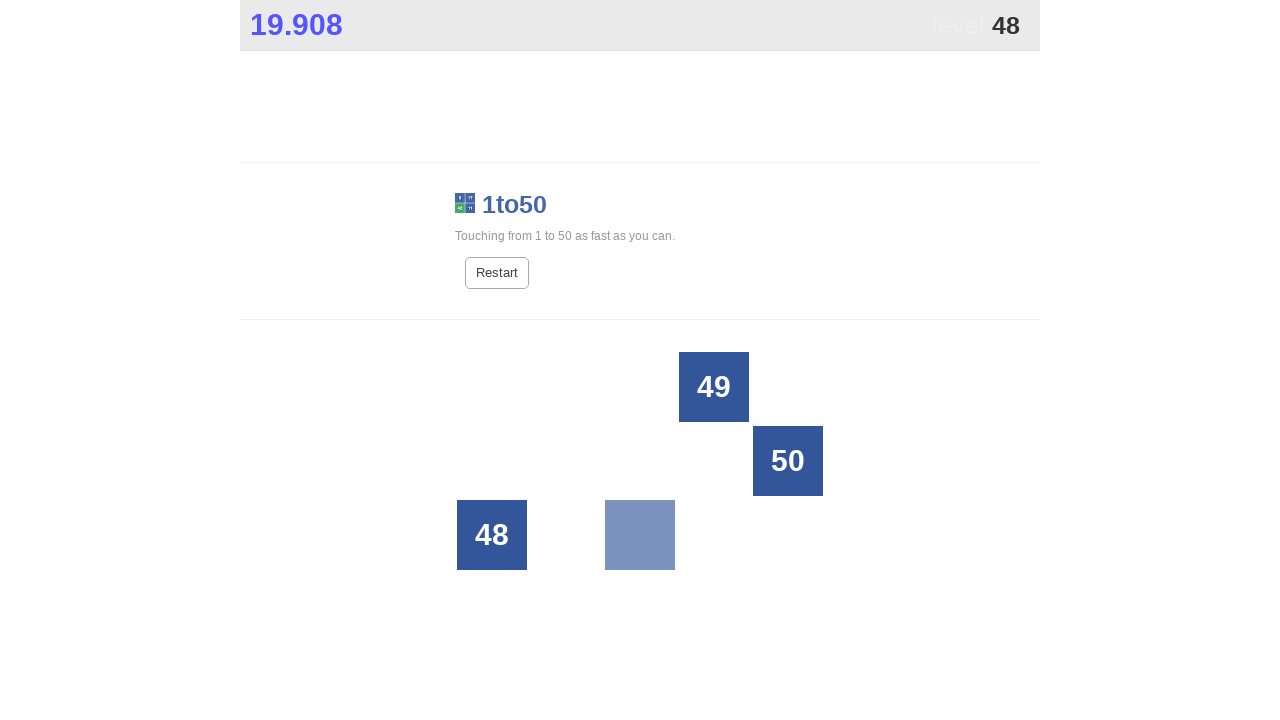

Clicked on number 48 at (492, 535) on //*[@id="grid"]/div[11]/span
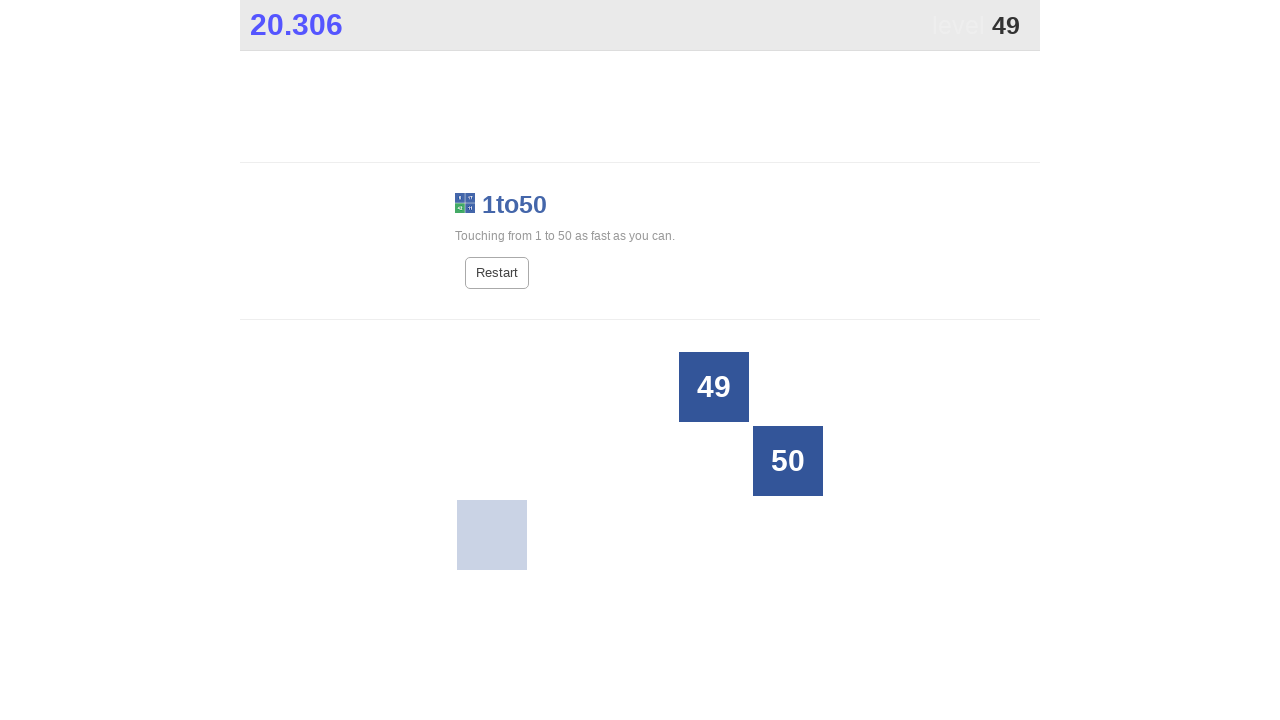

Clicked on number 49 at (714, 387) on //*[@id="grid"]/div[4]/span
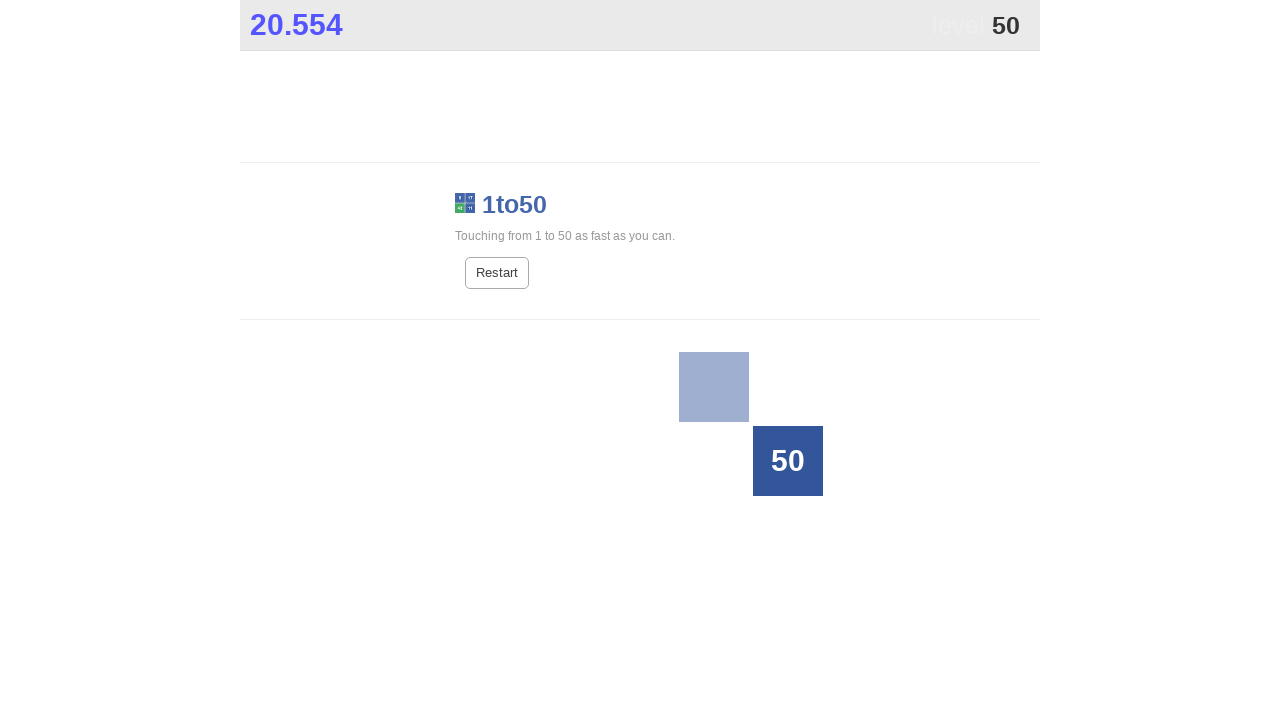

Clicked on number 50 at (776, 461) on //*[@id="grid"]/div[10]/span
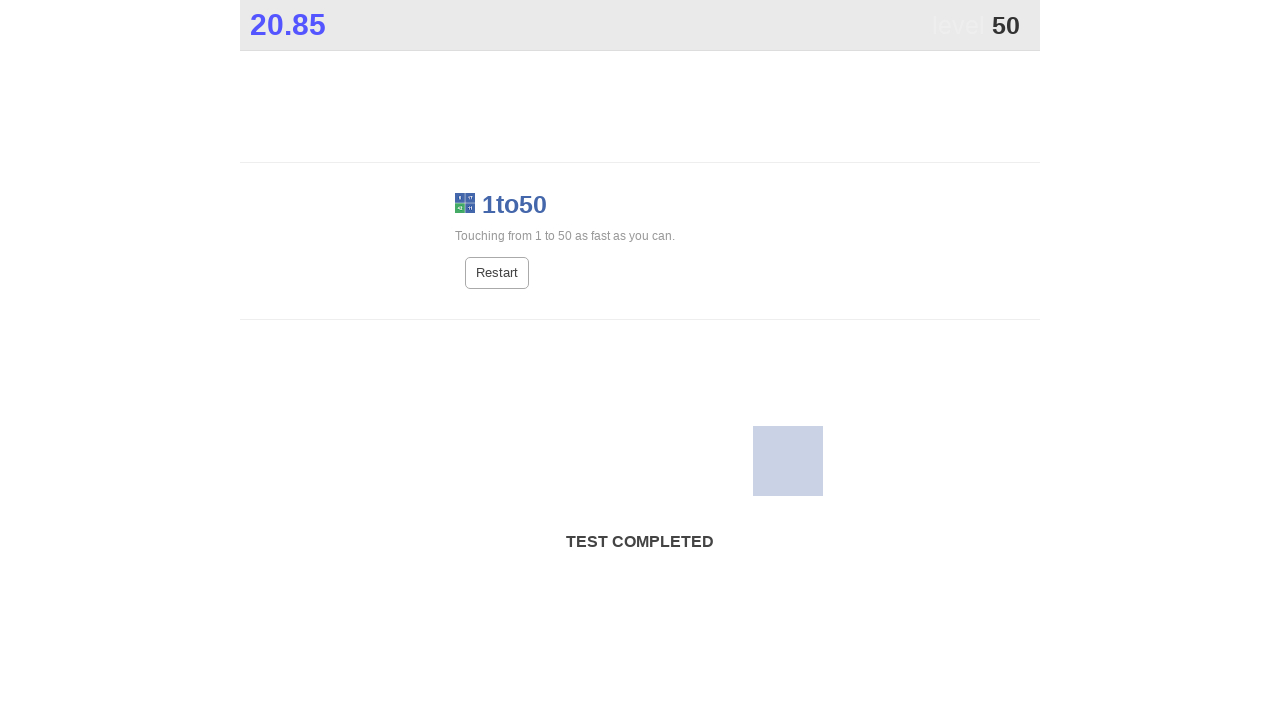

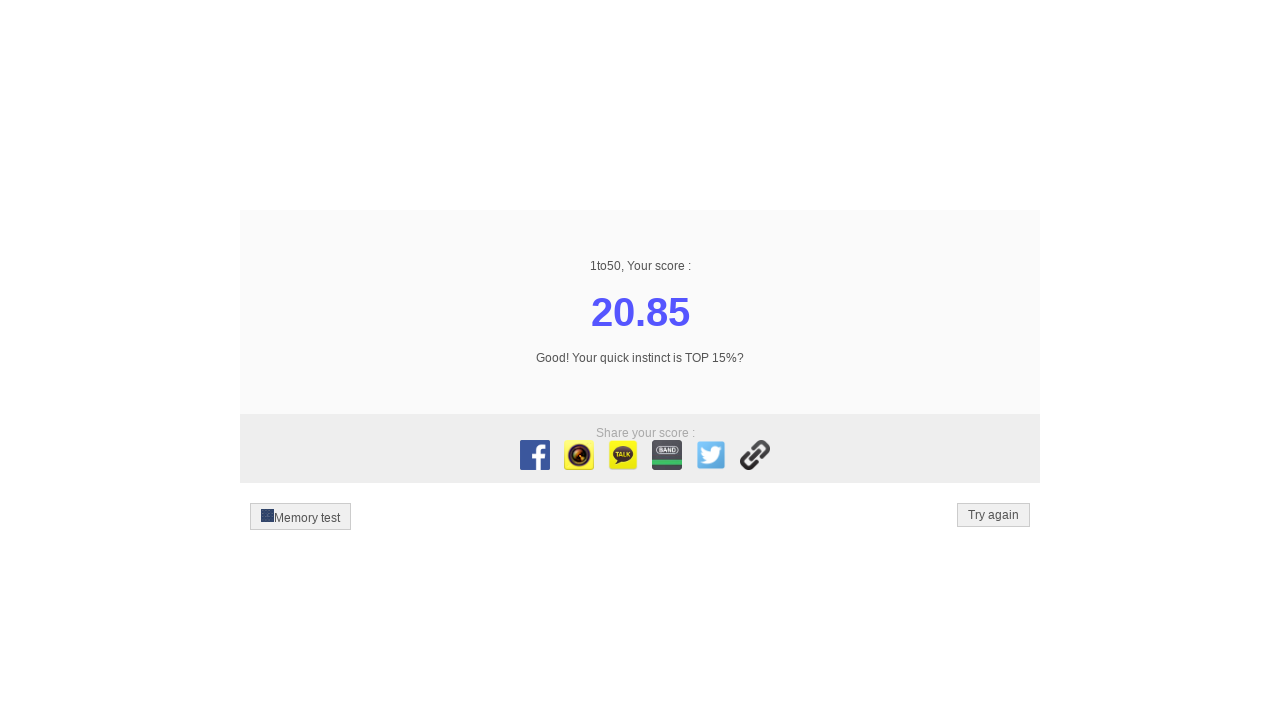